Tests the Bootstrap checkout form by filling out billing information, shipping details, and payment information, then submitting the form. This process is repeated 5 times.

Starting URL: https://getbootstrap.com/docs/4.0/examples/checkout/

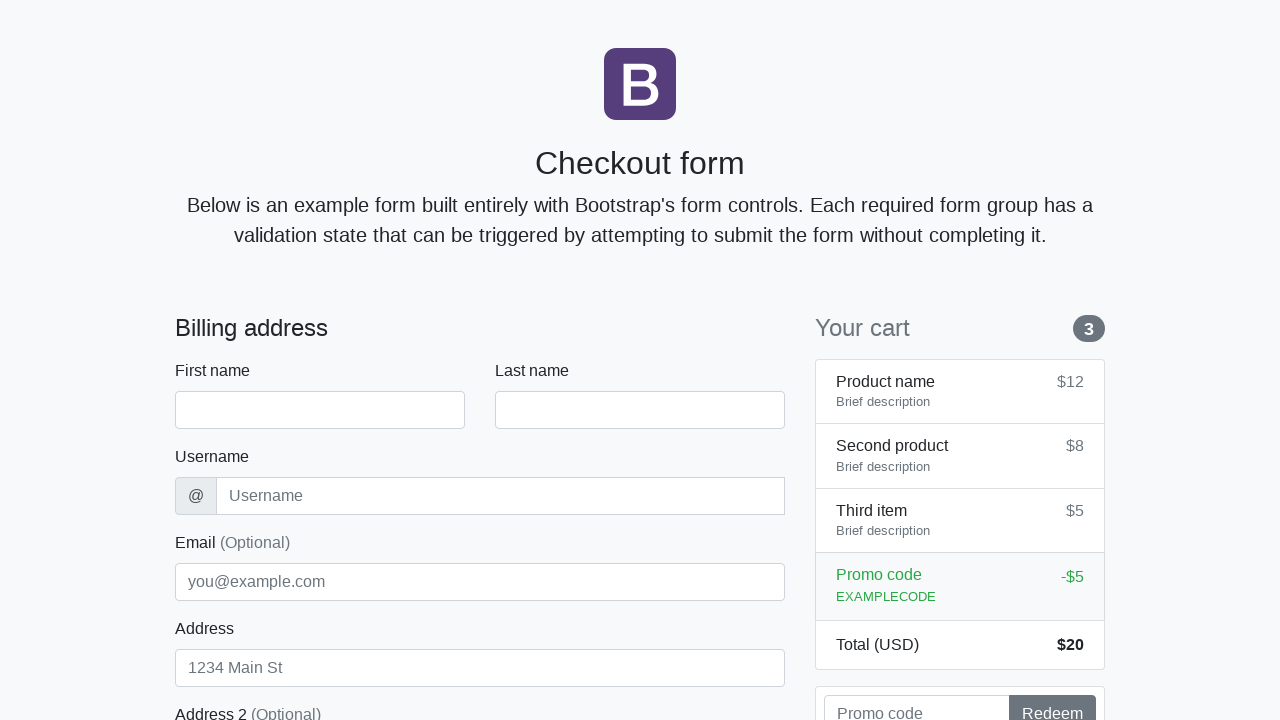

Waited for first name field to be available
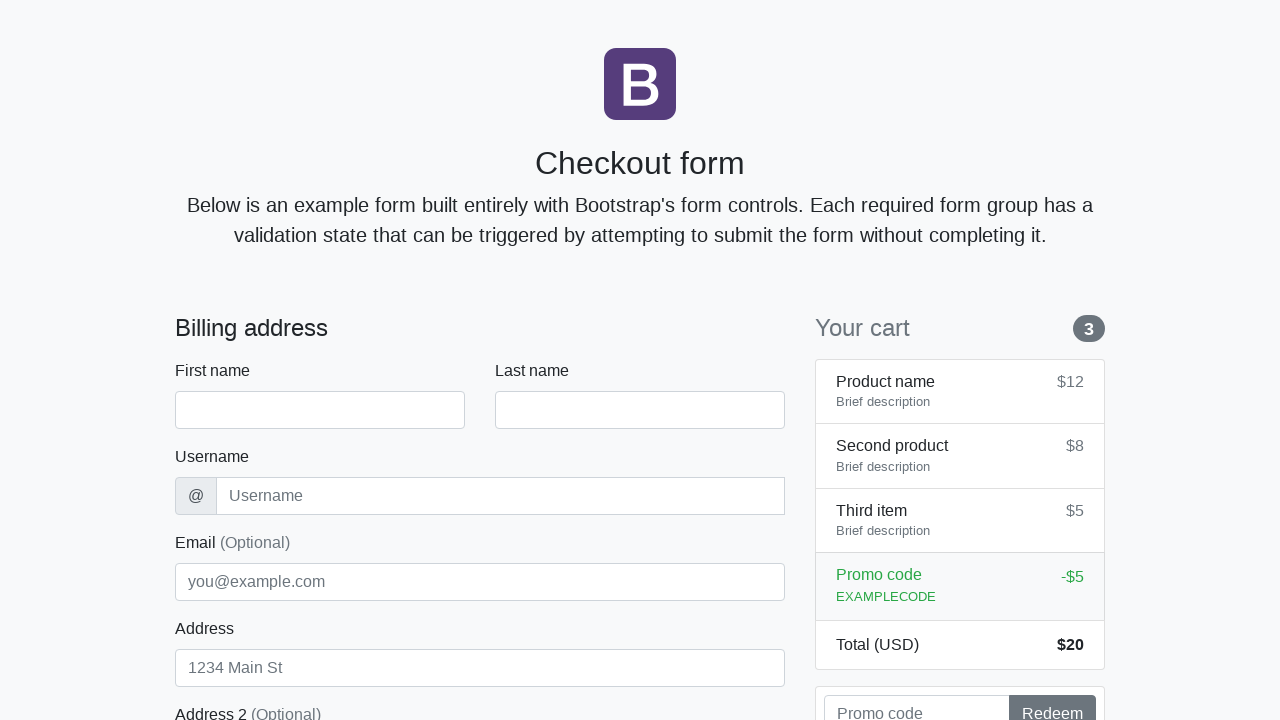

Filled first name field with 'Christopher' on #firstName
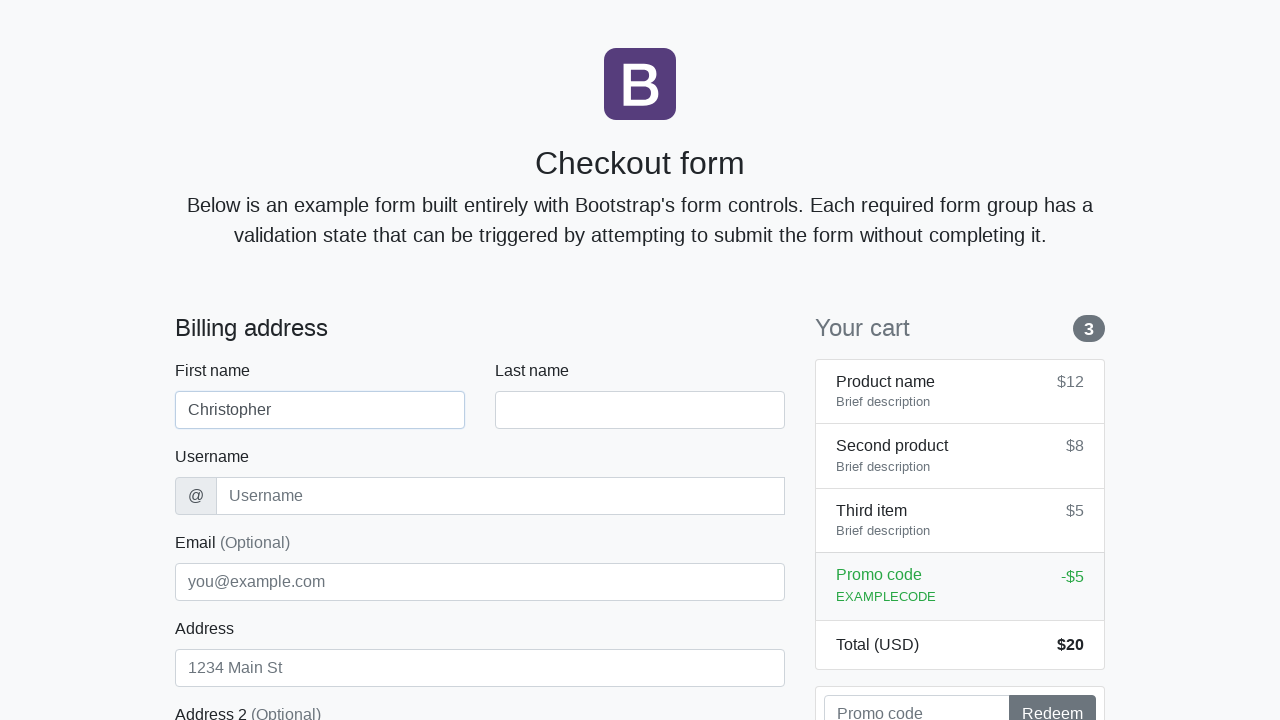

Filled last name field with 'Brown' on #lastName
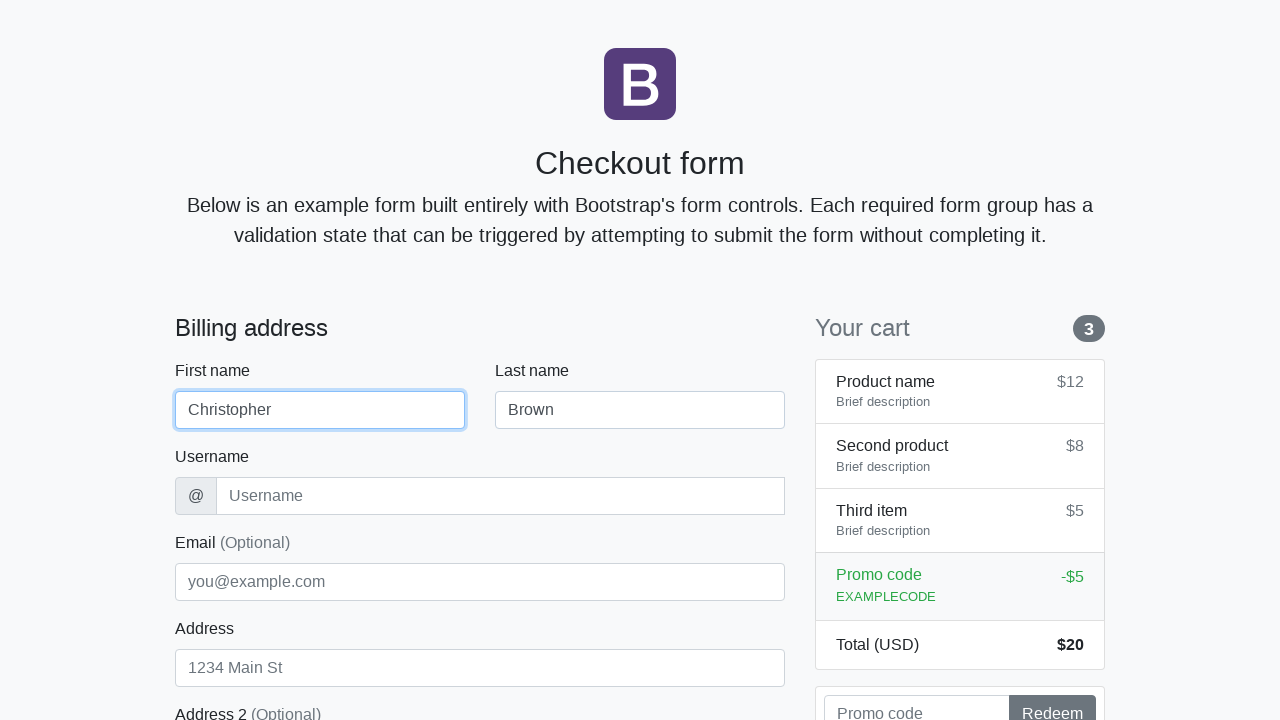

Filled username field with 'cbrown' on #username
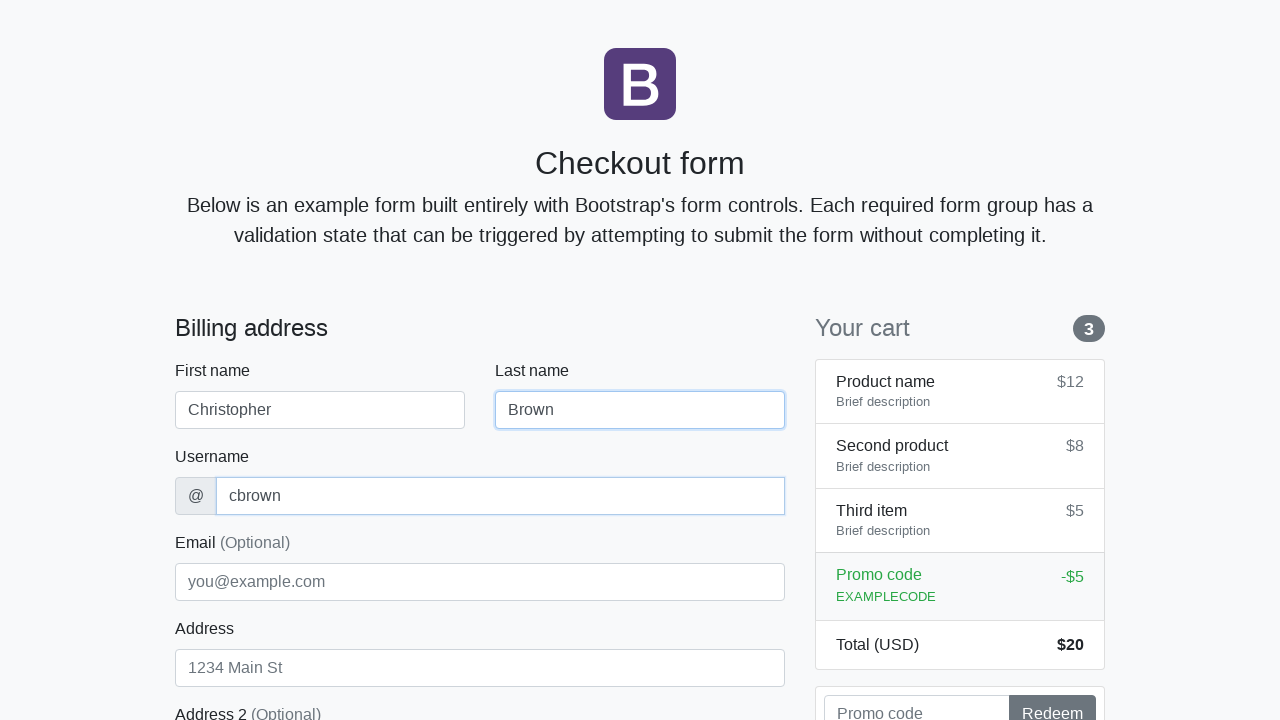

Filled address field with 'Aspen Drive 666' on #address
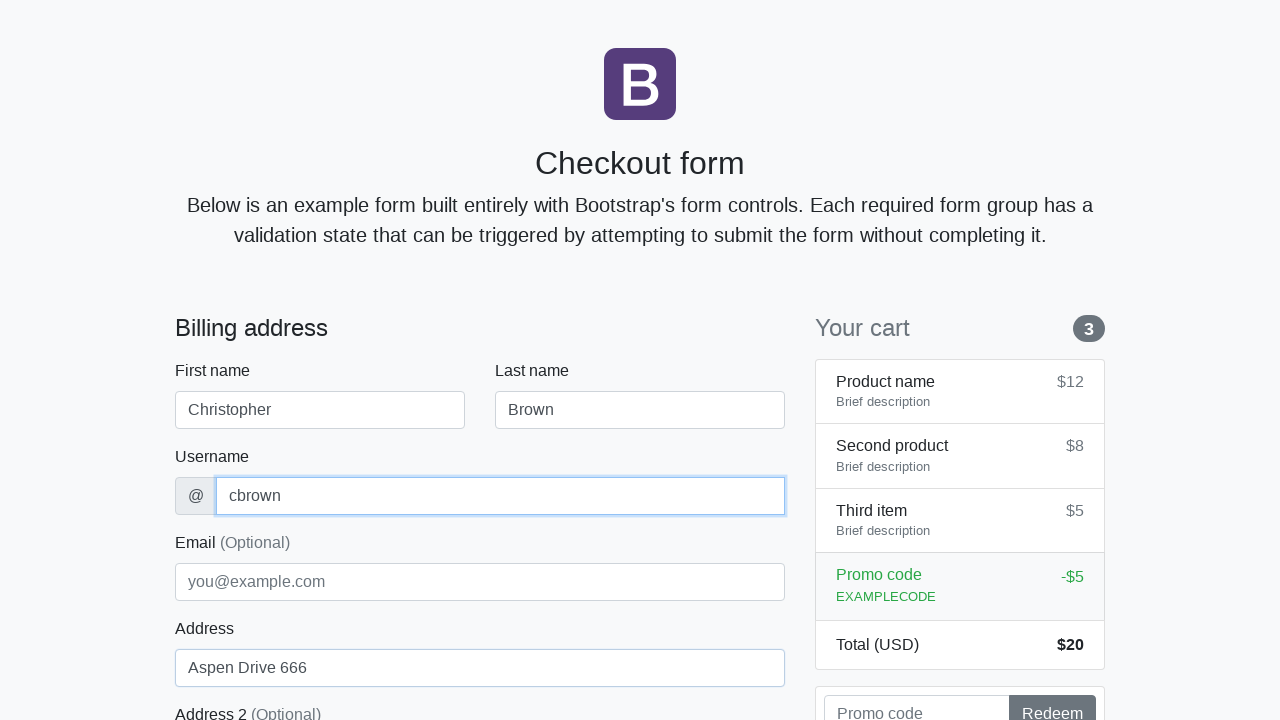

Filled email field with 'chris.brown@email.net' on #email
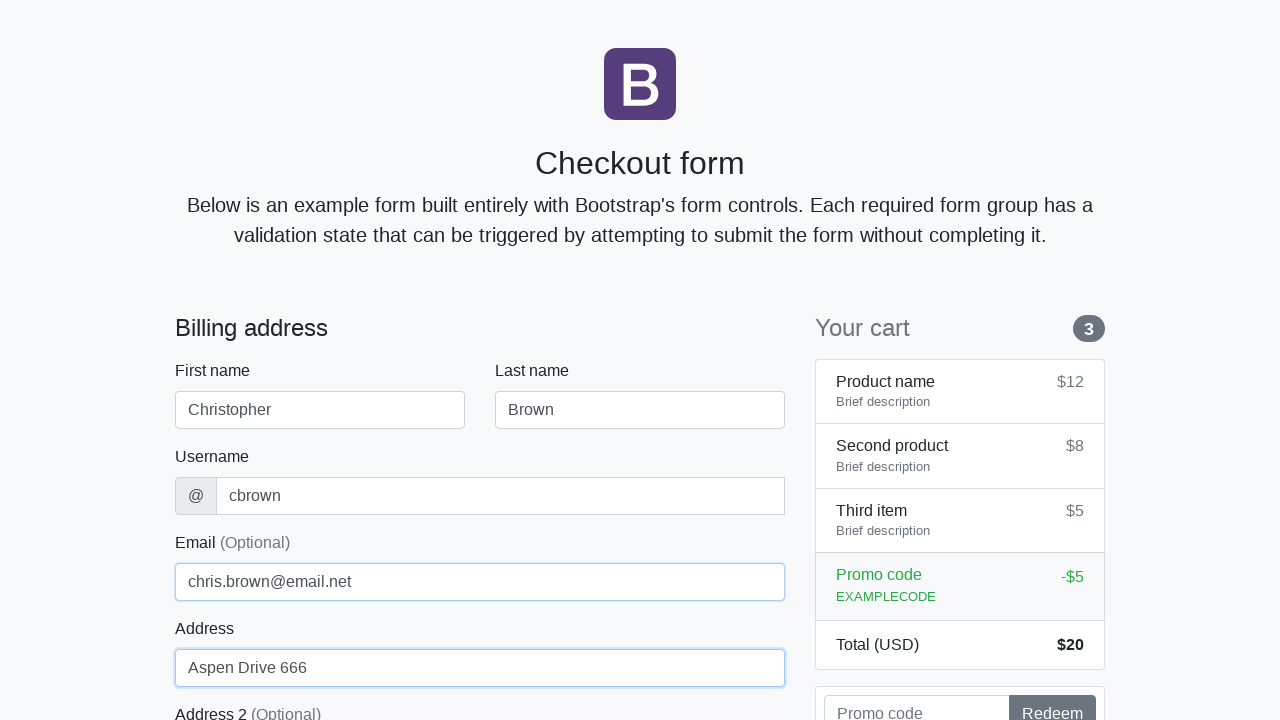

Selected 'United States' from country dropdown on #country
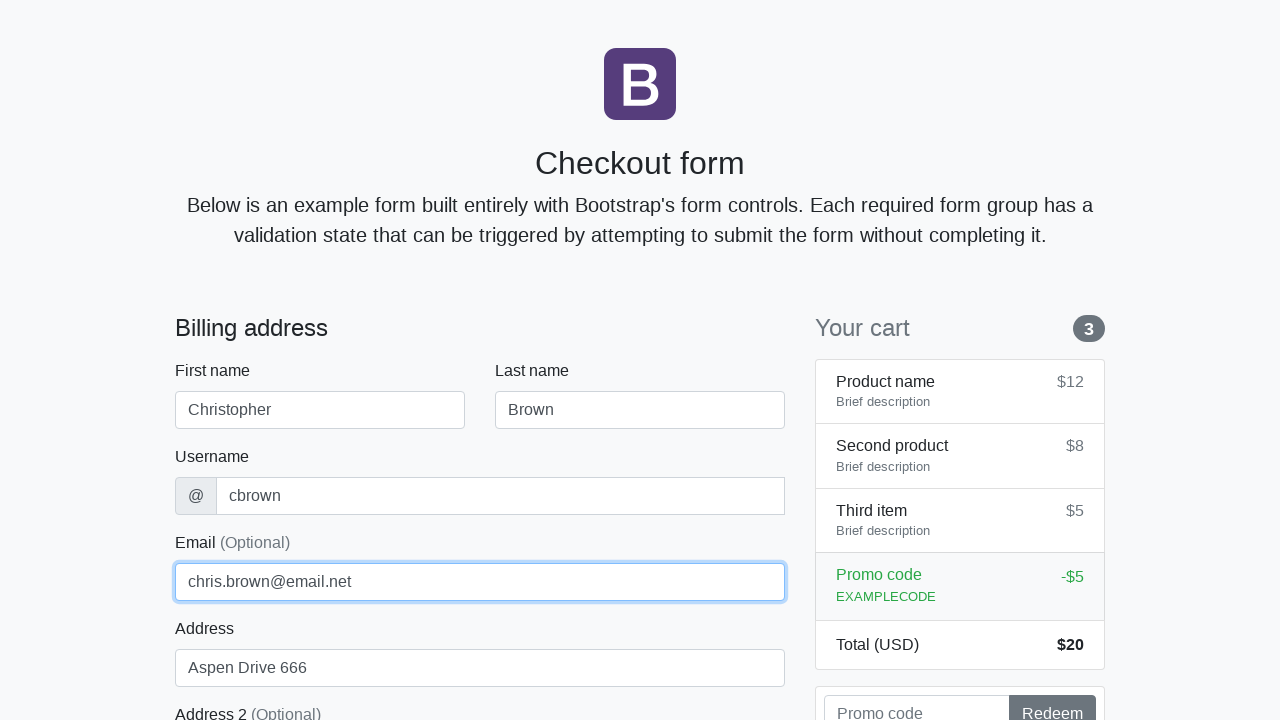

Selected 'California' from state dropdown on #state
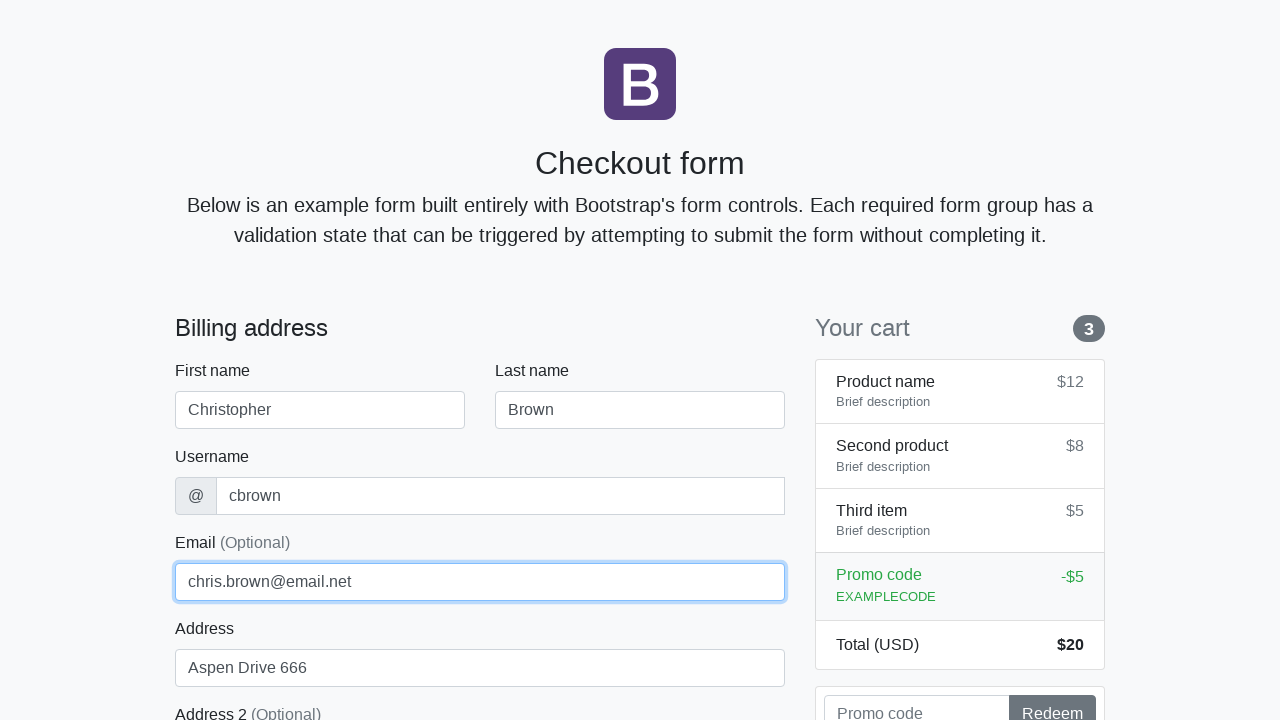

Filled zip code field with '92614' on #zip
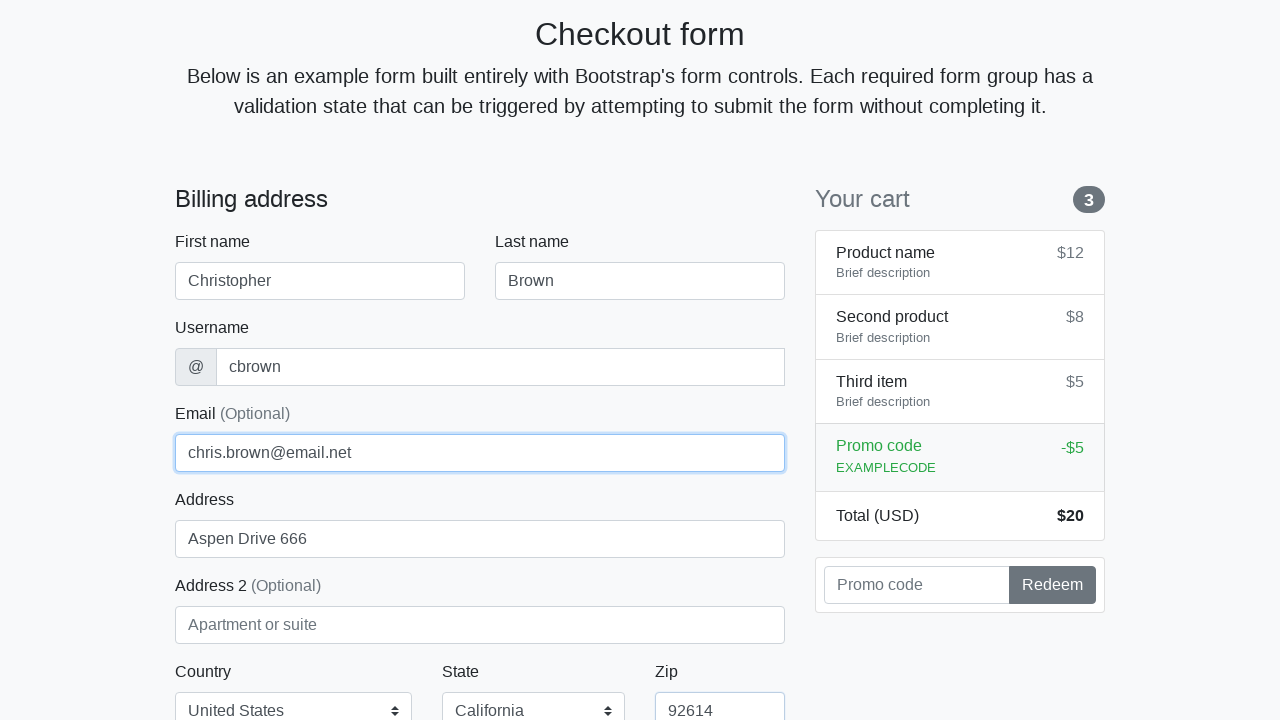

Filled credit card name field with 'Christopher Brown' on #cc-name
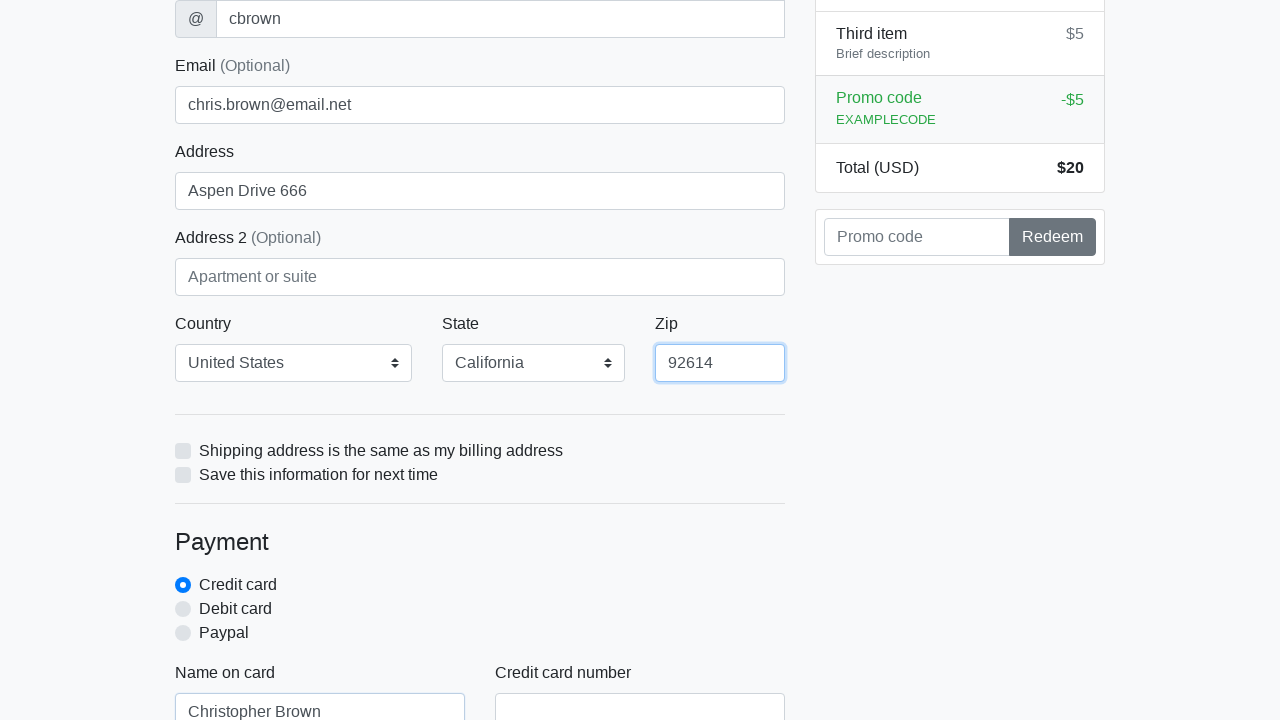

Filled credit card number field with '4929715904461383' on #cc-number
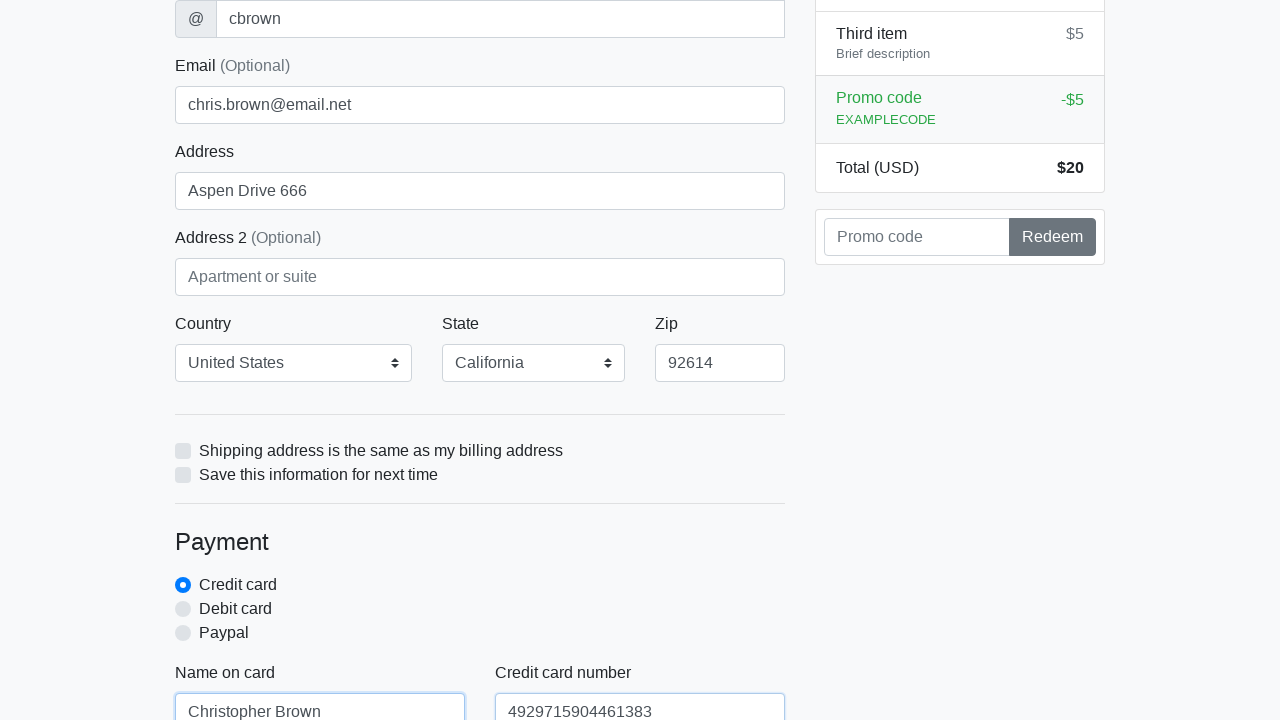

Filled credit card expiration field with '04/2024' on #cc-expiration
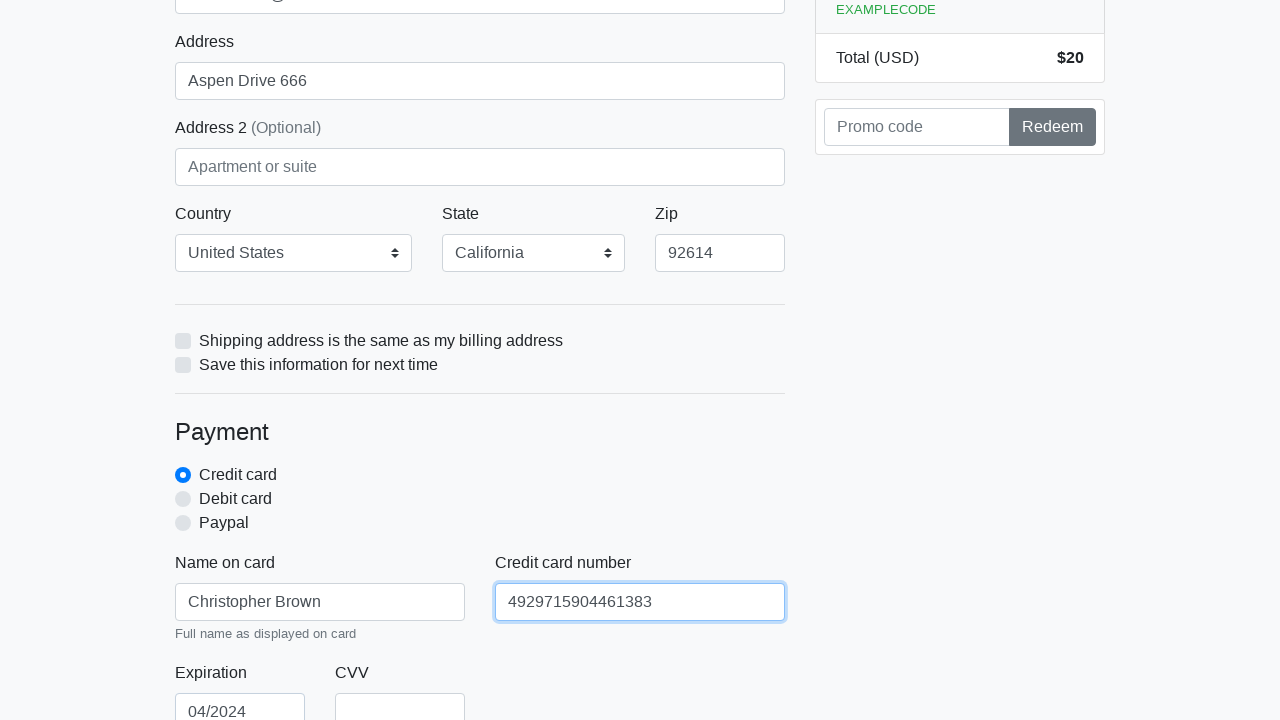

Filled credit card CVV field with '802' on #cc-cvv
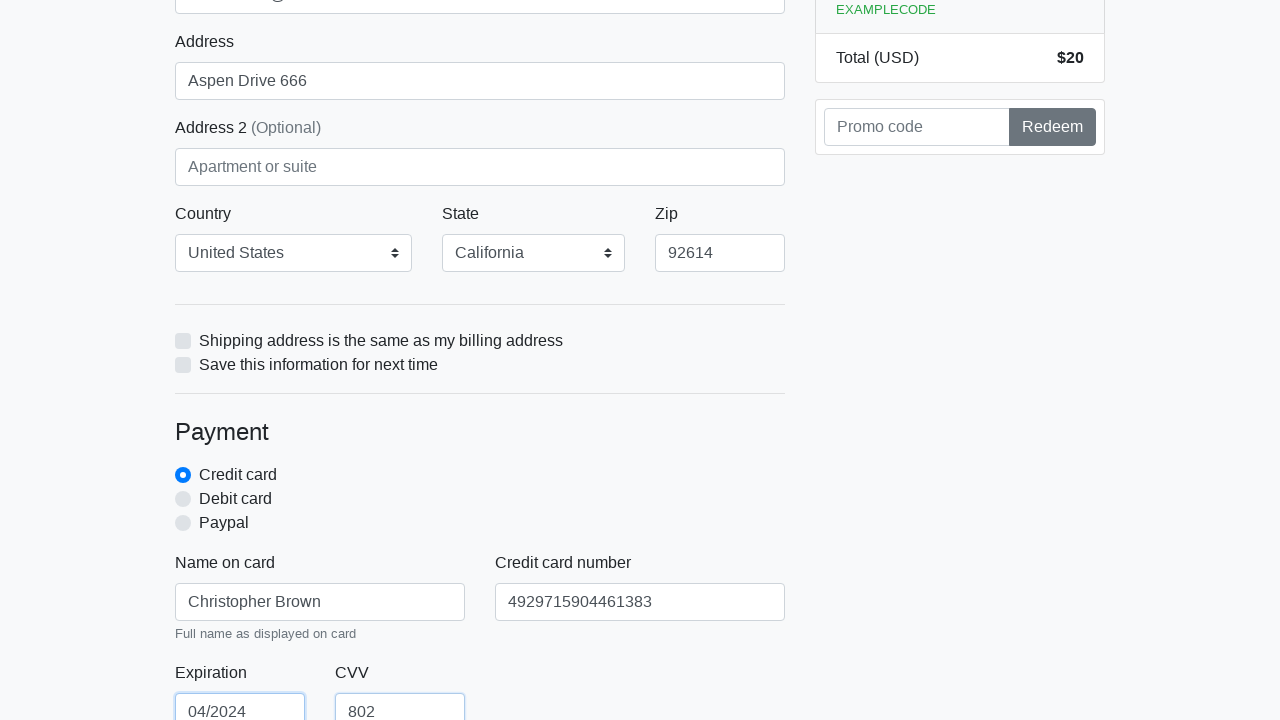

Clicked checkout form submit button at (480, 500) on xpath=/html/body/div/div[2]/div[2]/form/button
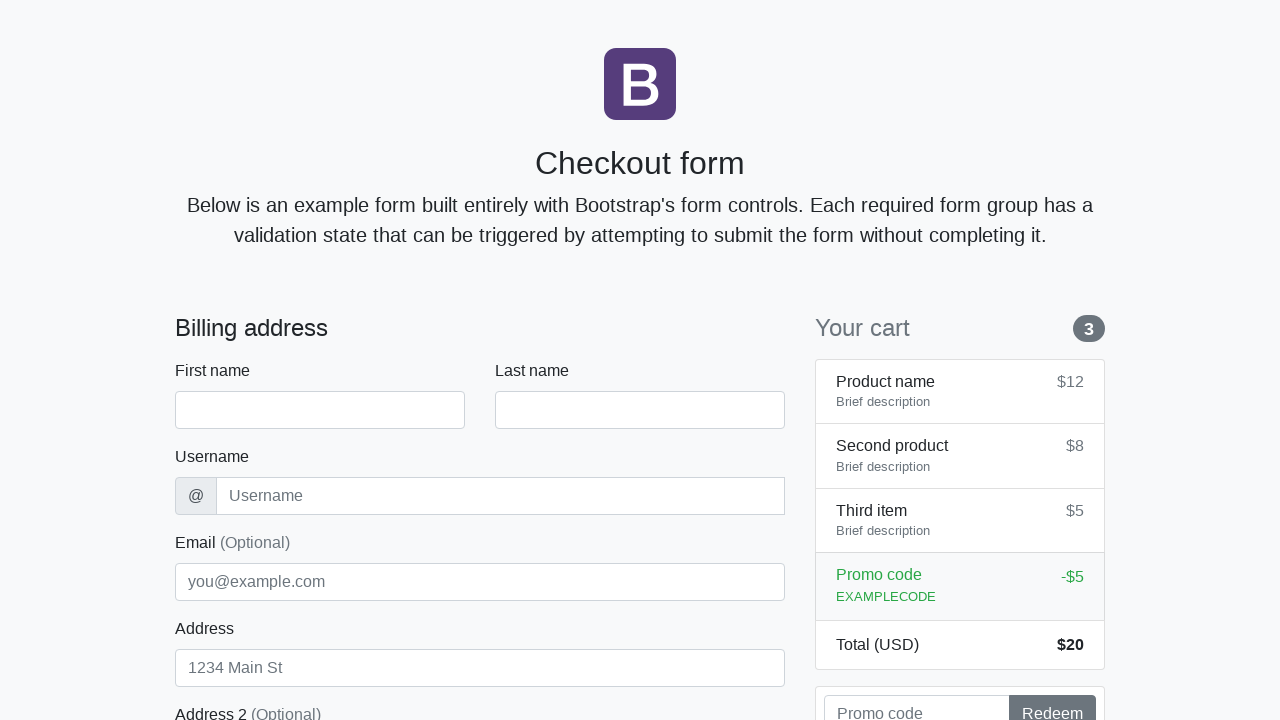

Navigated back to Bootstrap checkout form page
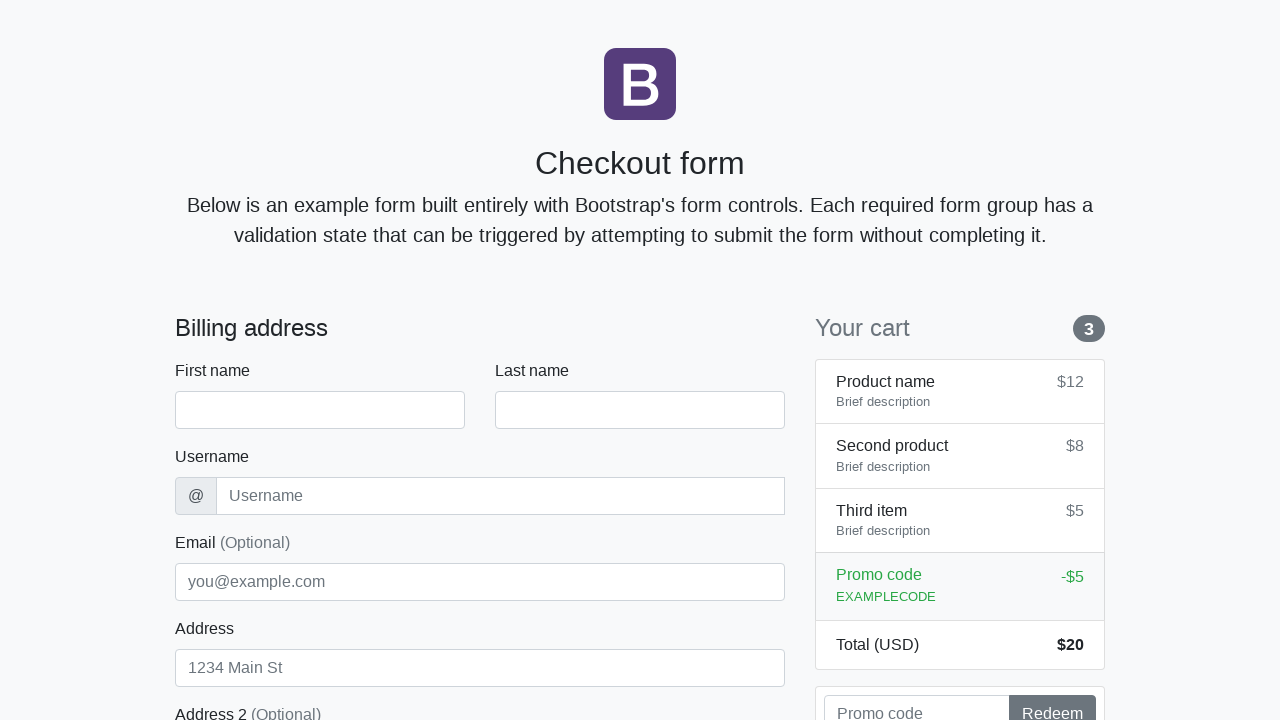

Waited for first name field to be available
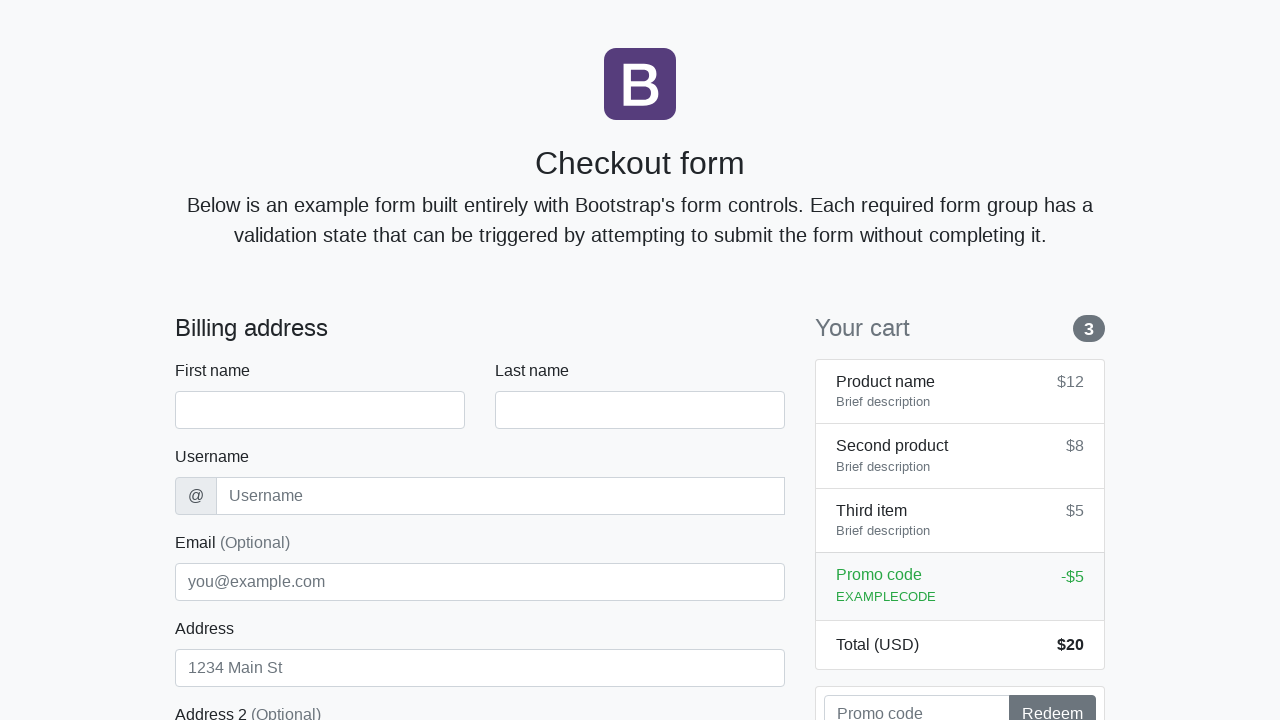

Filled first name field with 'Christopher' on #firstName
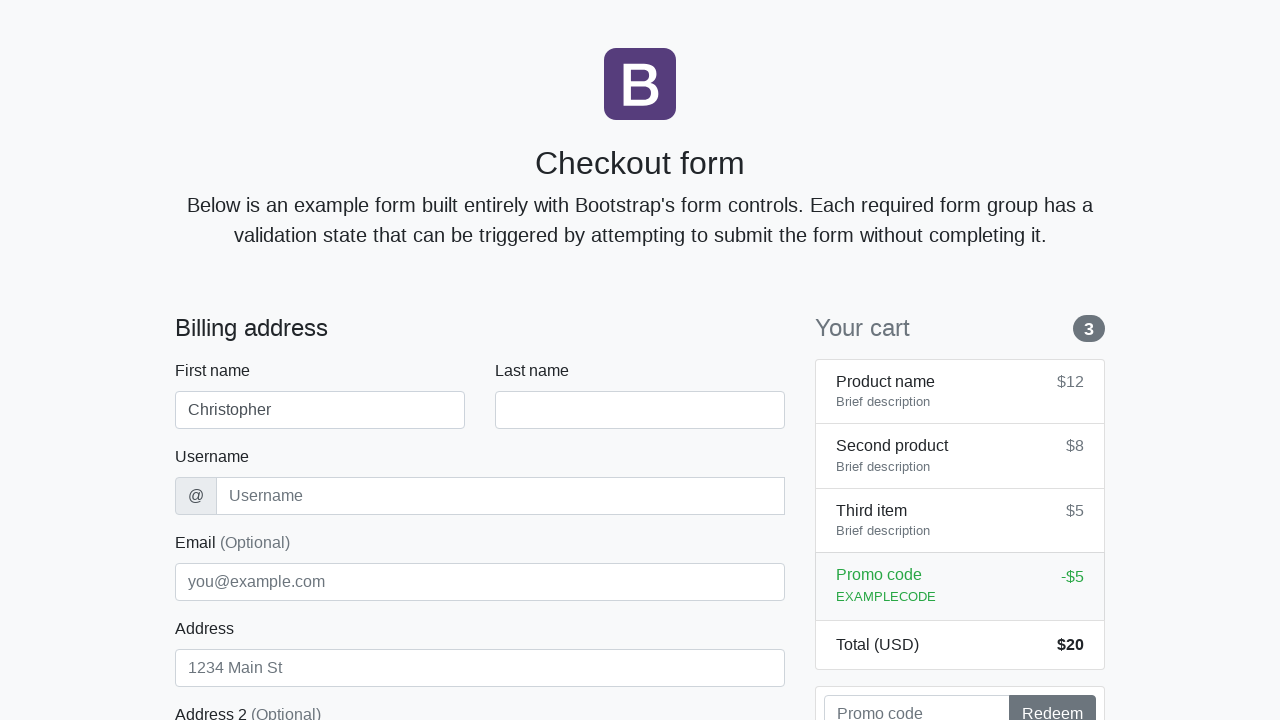

Filled last name field with 'Brown' on #lastName
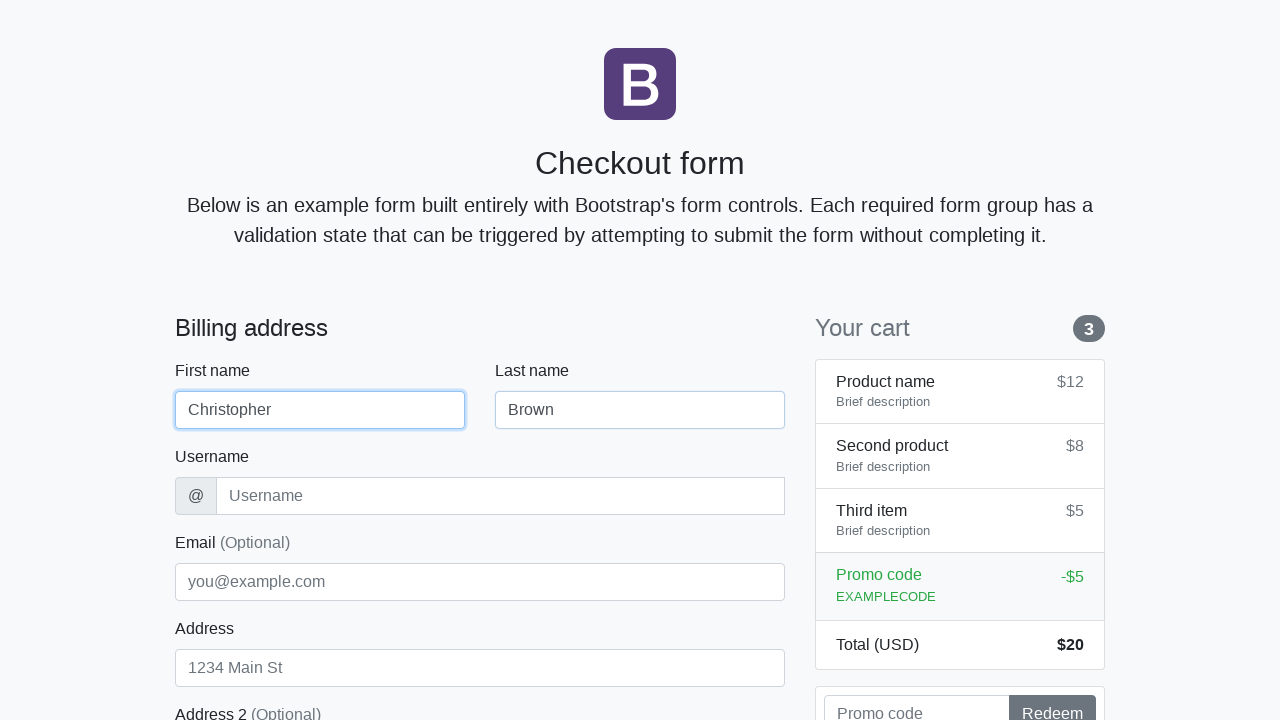

Filled username field with 'cbrown' on #username
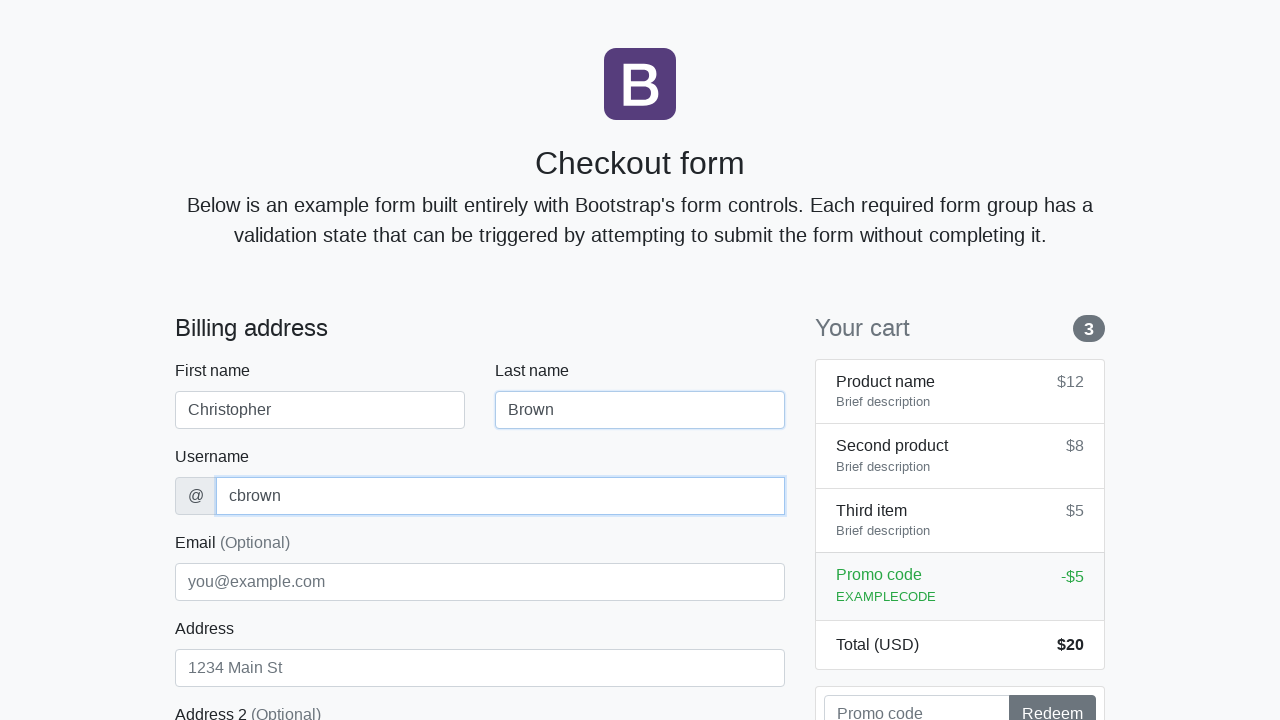

Filled address field with 'Aspen Drive 666' on #address
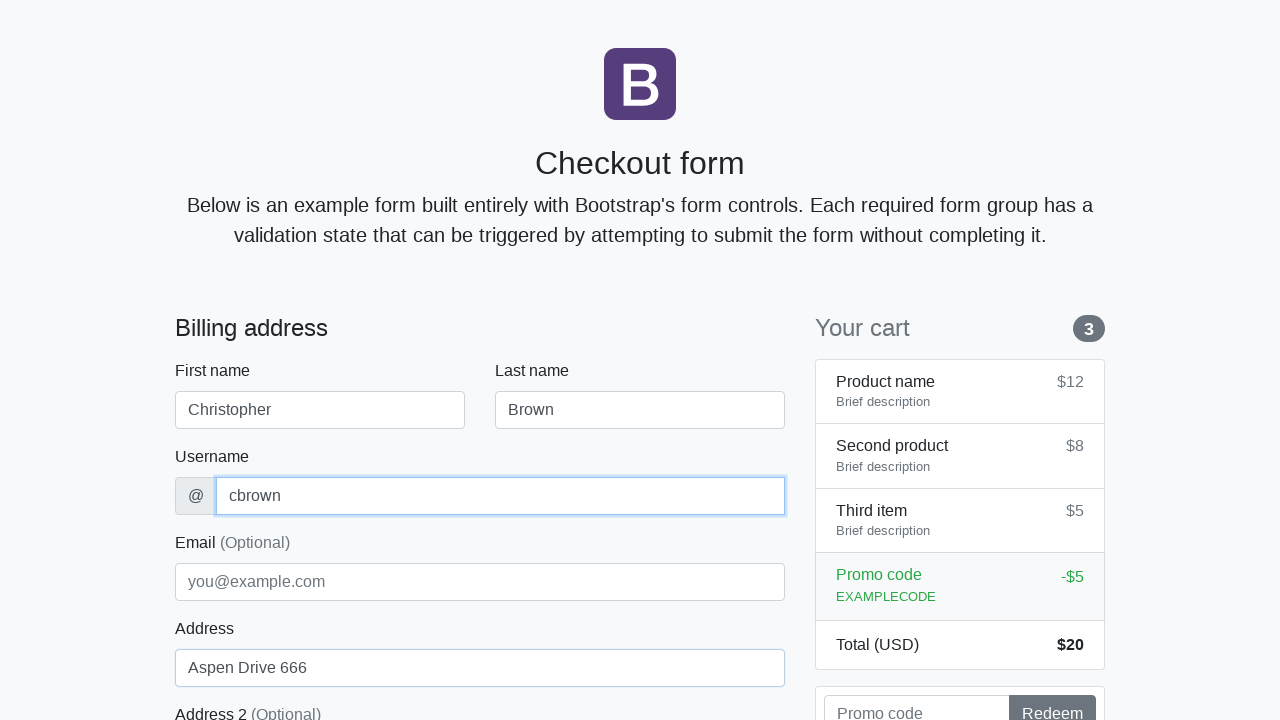

Filled email field with 'chris.brown@email.net' on #email
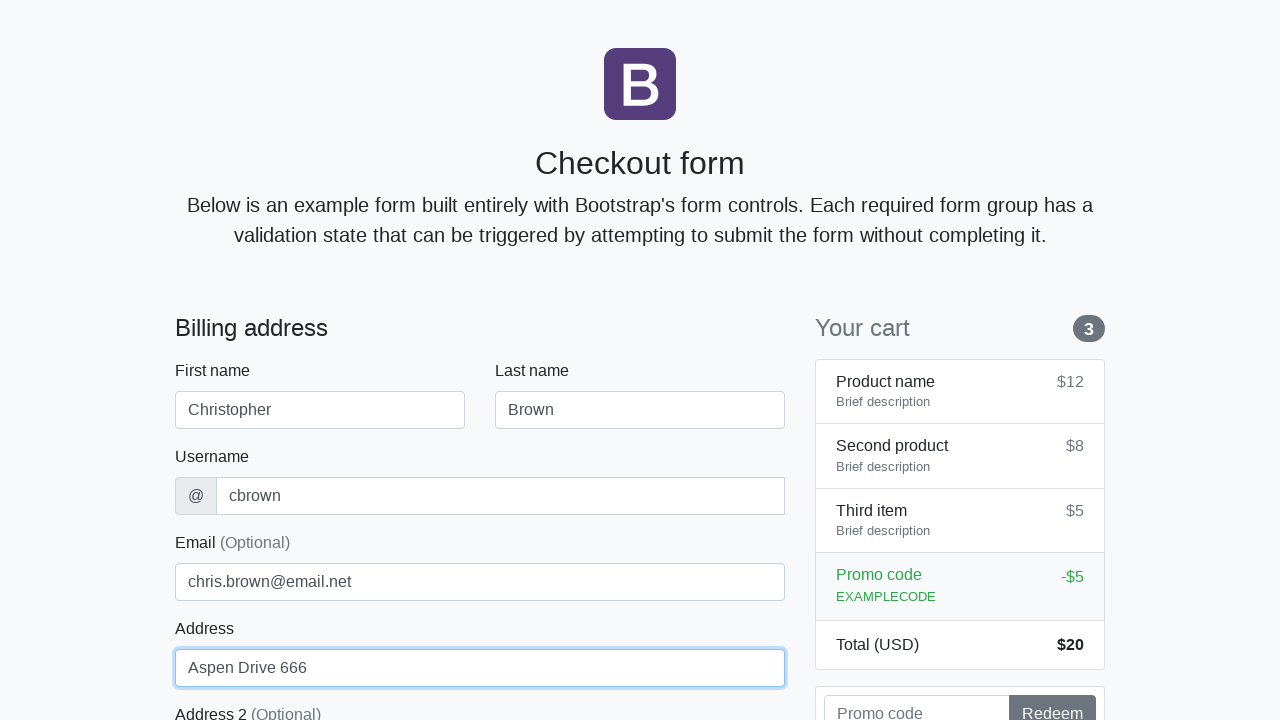

Selected 'United States' from country dropdown on #country
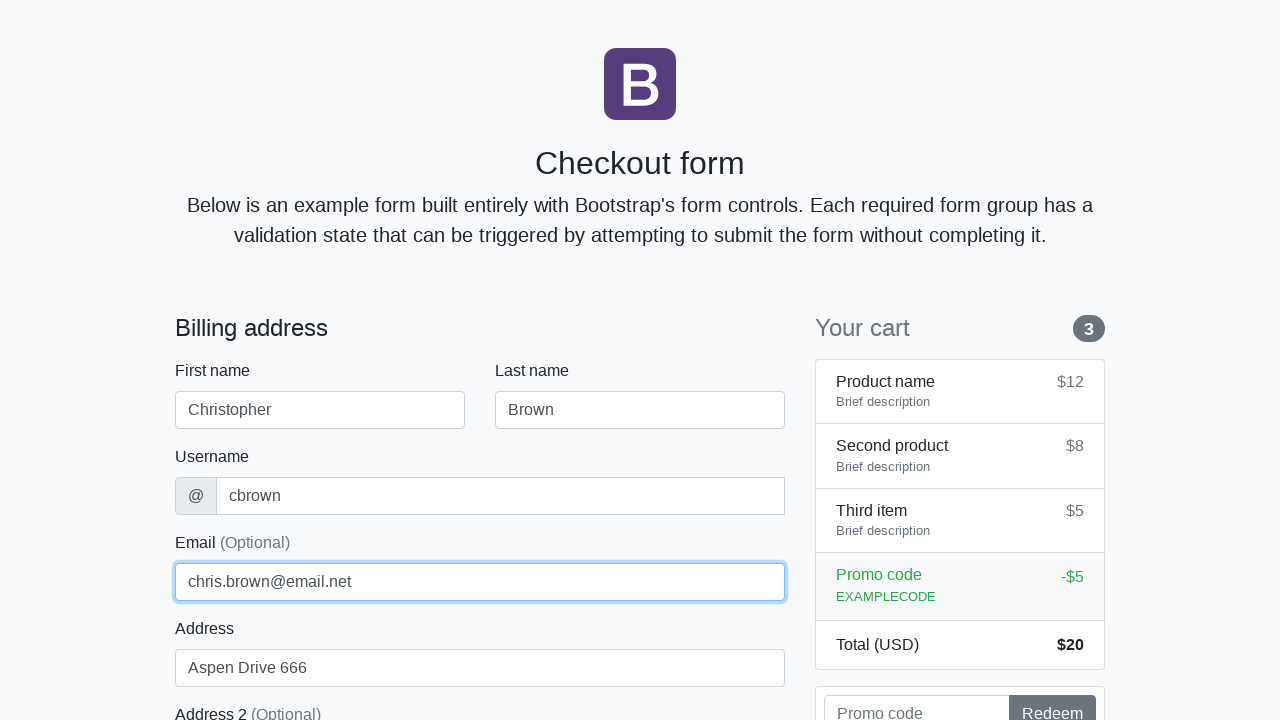

Selected 'California' from state dropdown on #state
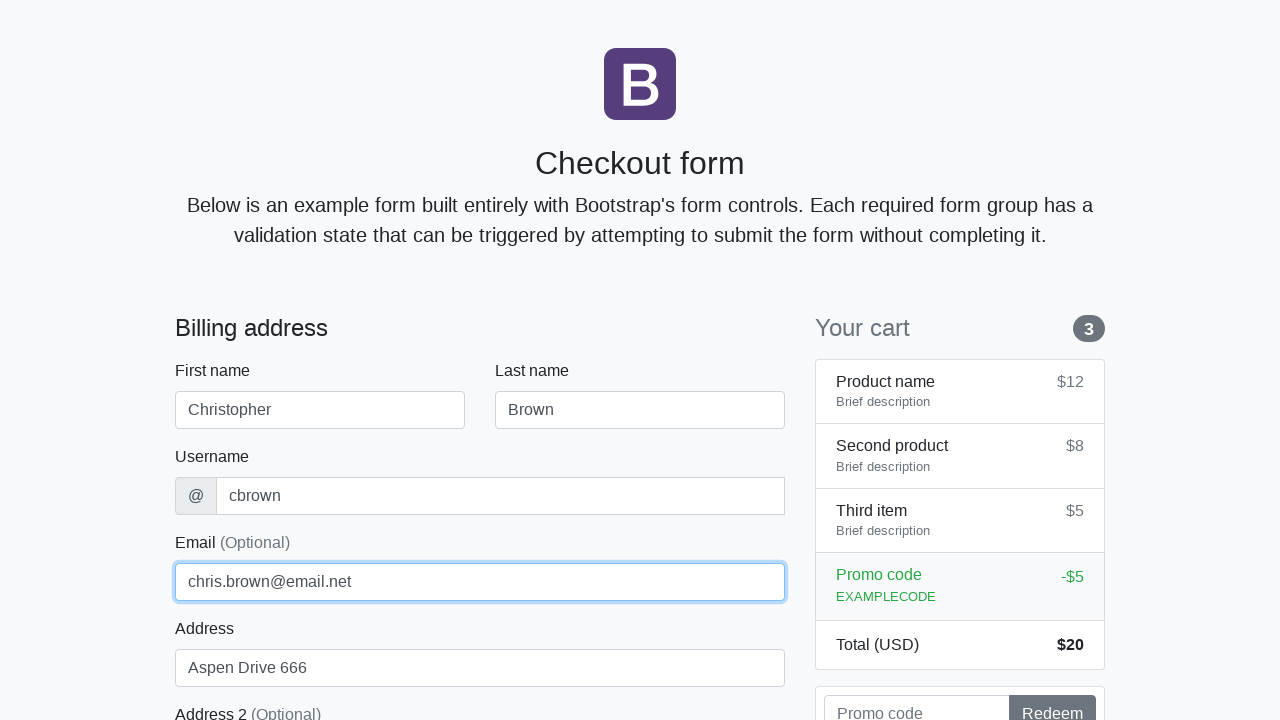

Filled zip code field with '92614' on #zip
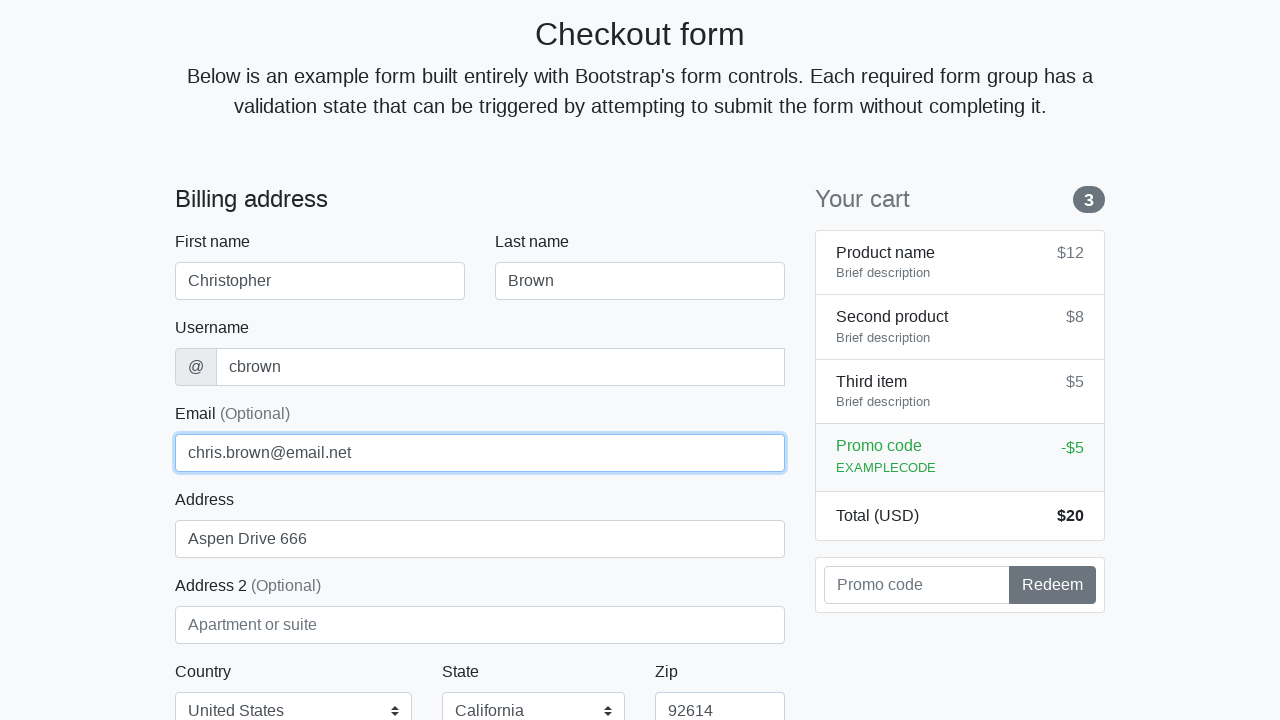

Filled credit card name field with 'Christopher Brown' on #cc-name
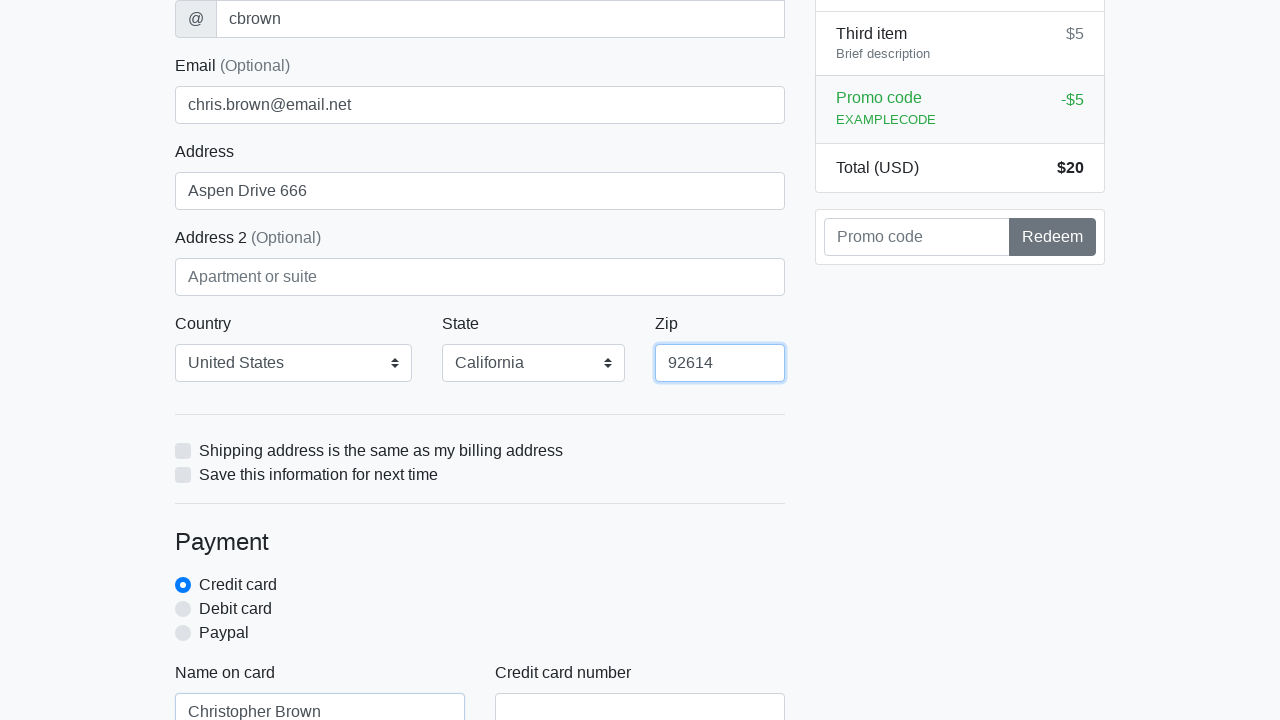

Filled credit card number field with '4929715904461383' on #cc-number
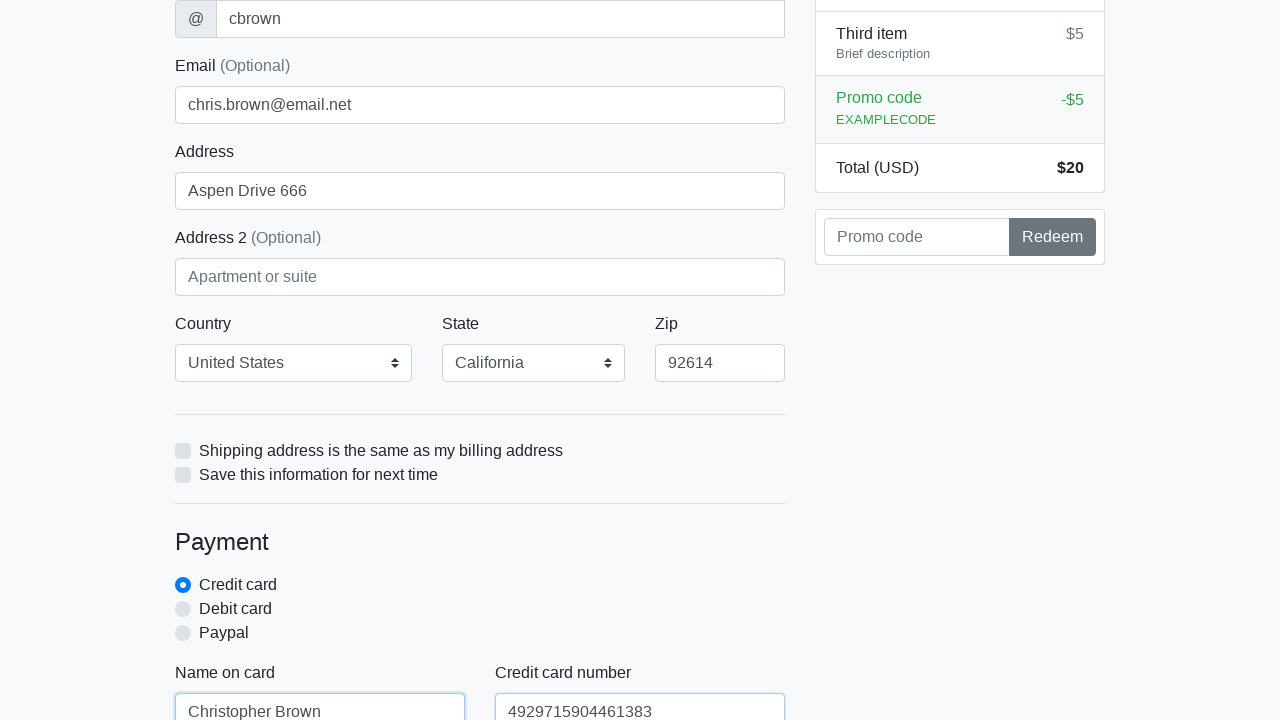

Filled credit card expiration field with '04/2024' on #cc-expiration
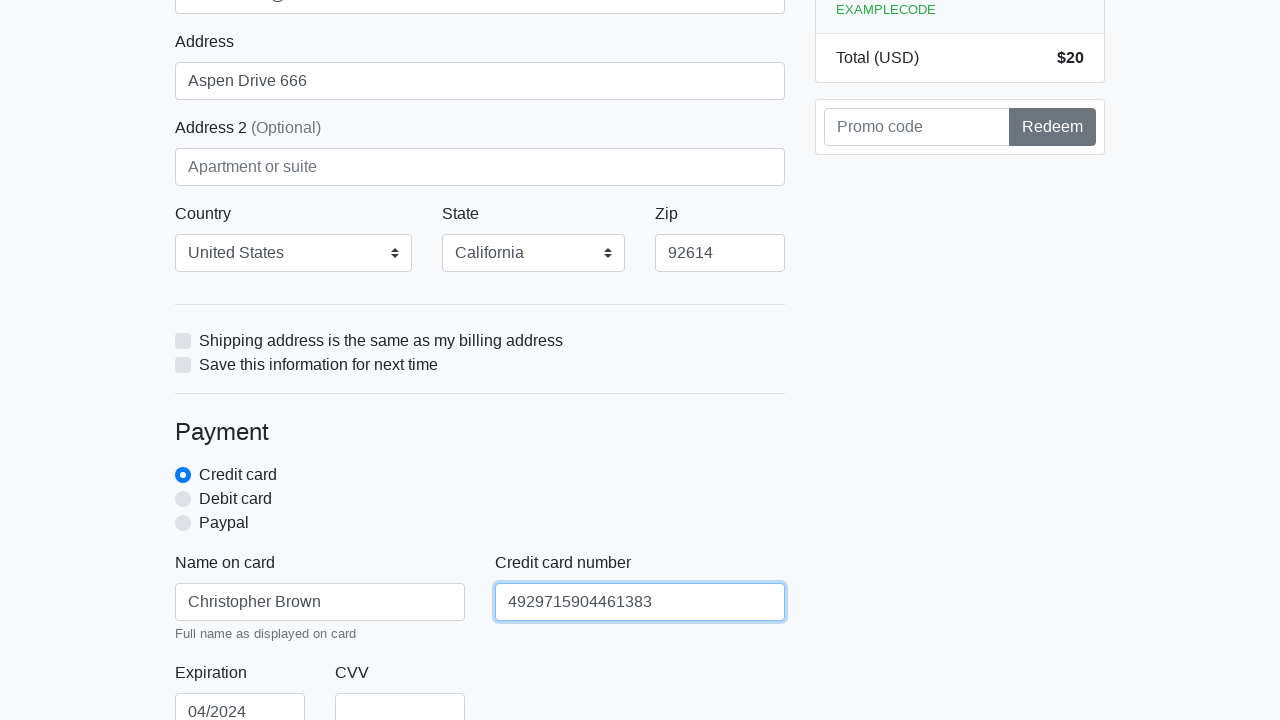

Filled credit card CVV field with '802' on #cc-cvv
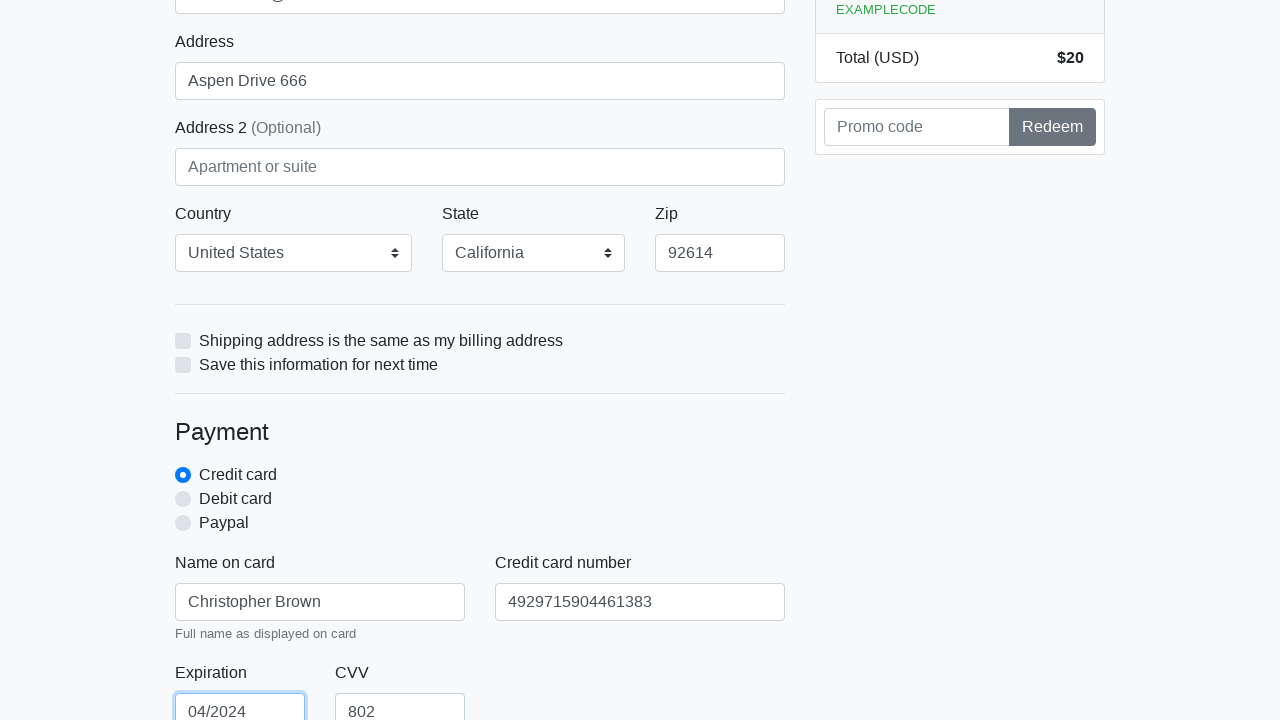

Clicked checkout form submit button at (480, 500) on xpath=/html/body/div/div[2]/div[2]/form/button
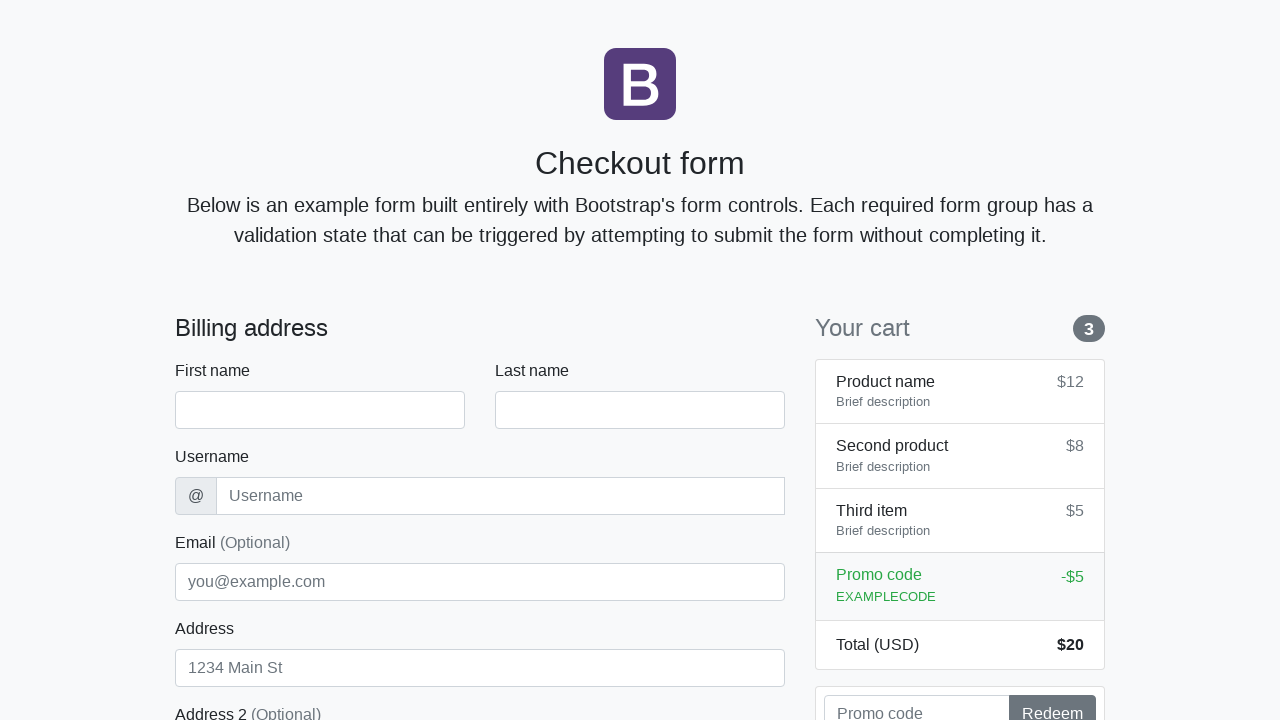

Navigated back to Bootstrap checkout form page
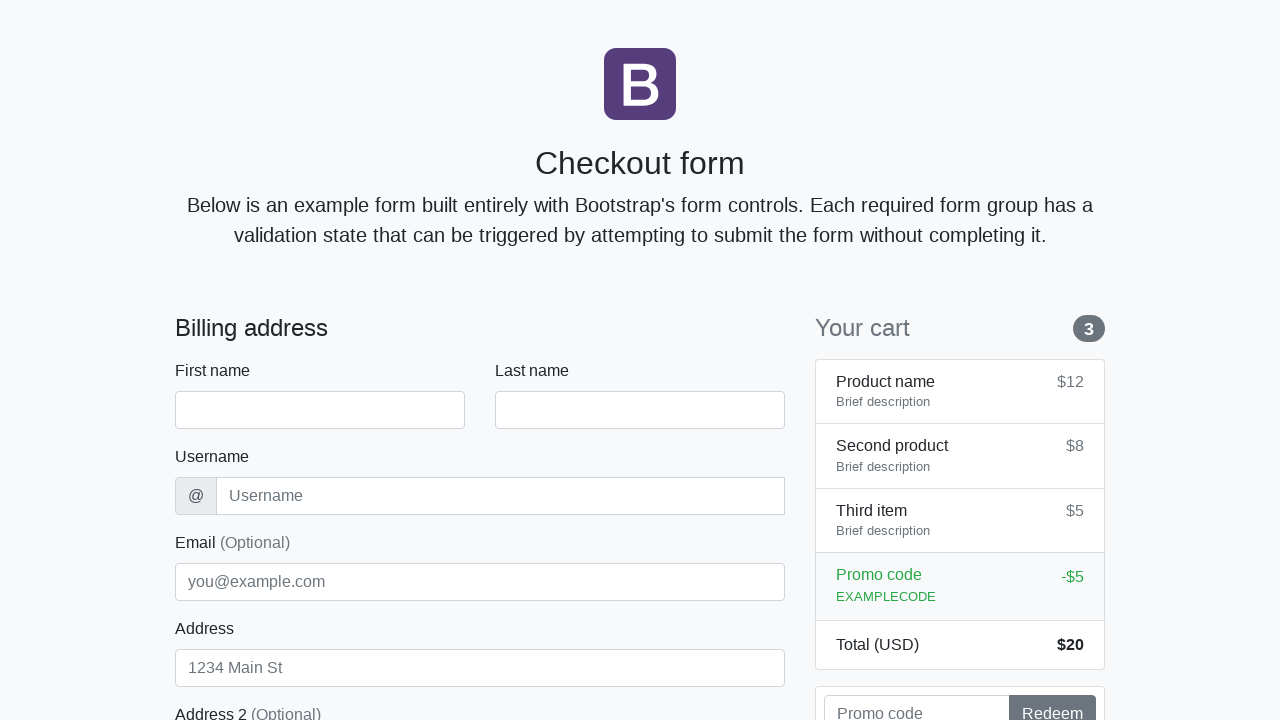

Waited for first name field to be available
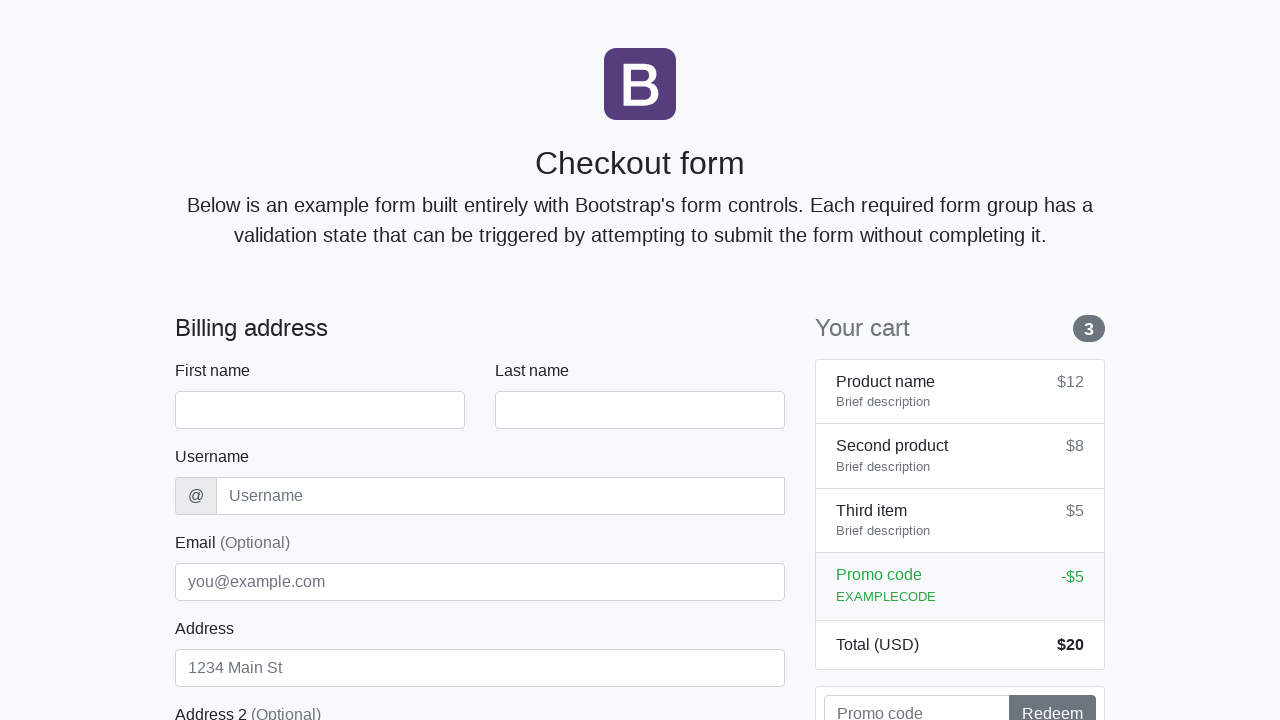

Filled first name field with 'Christopher' on #firstName
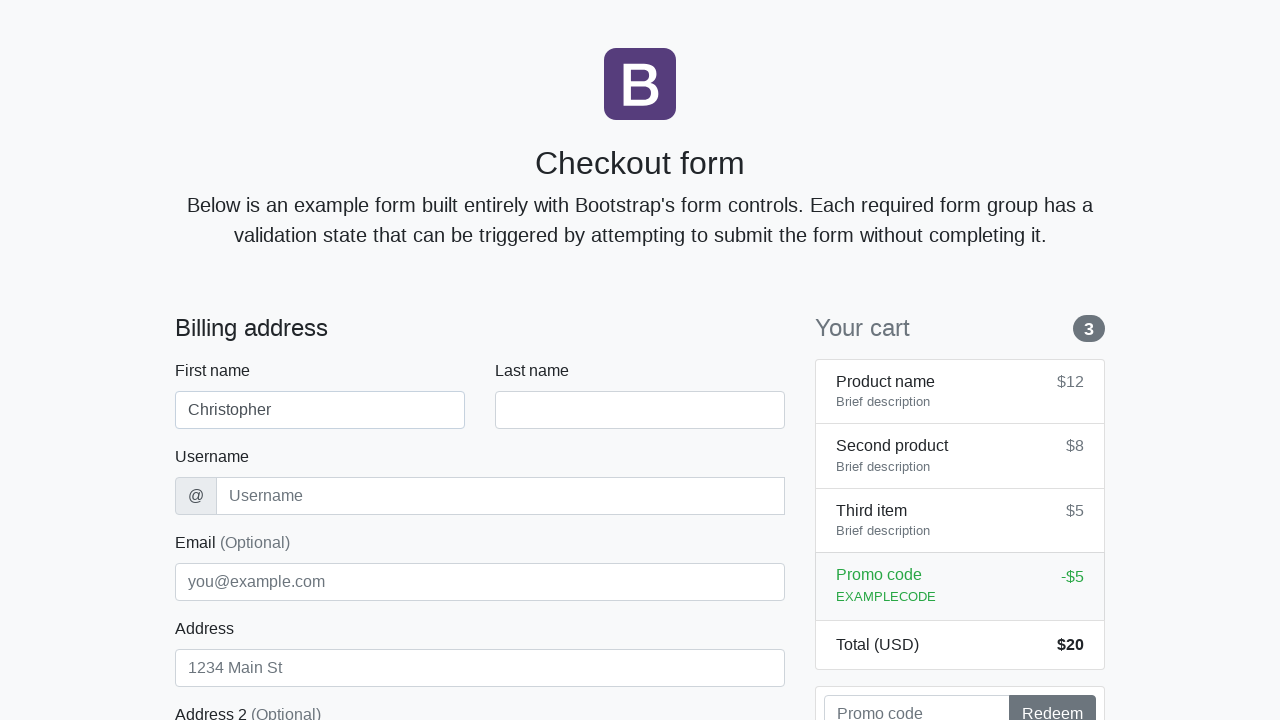

Filled last name field with 'Brown' on #lastName
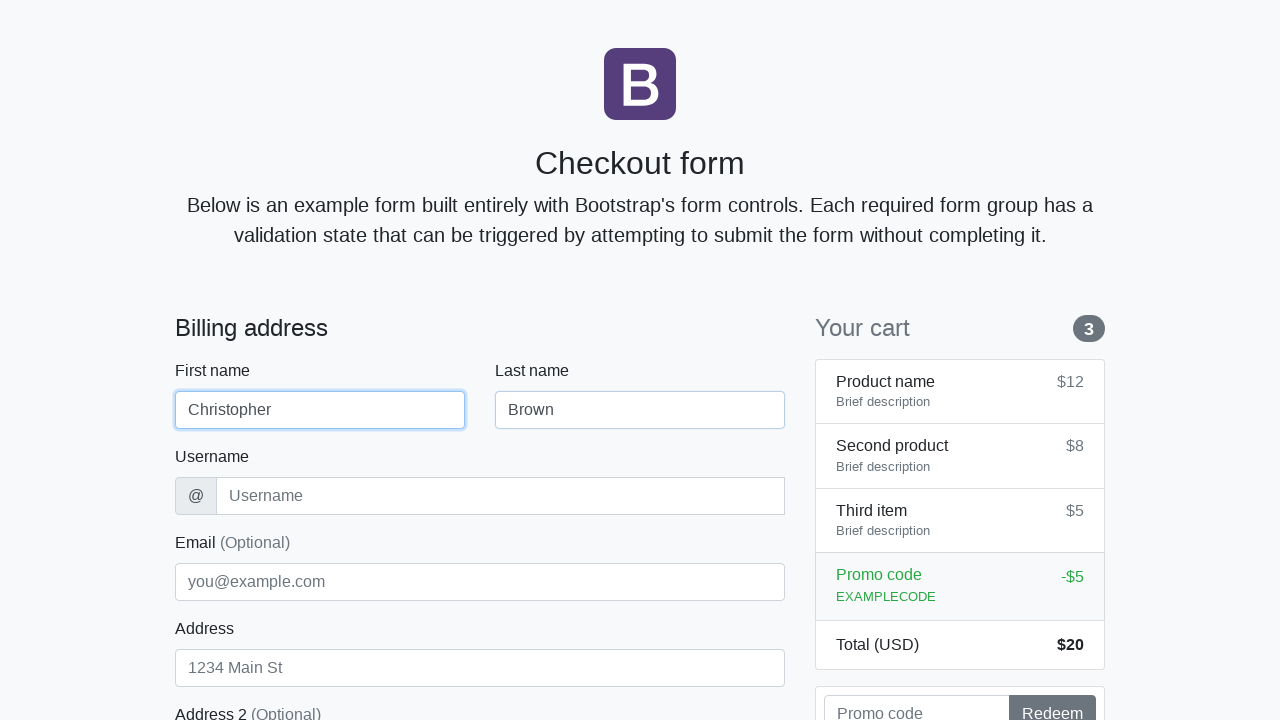

Filled username field with 'cbrown' on #username
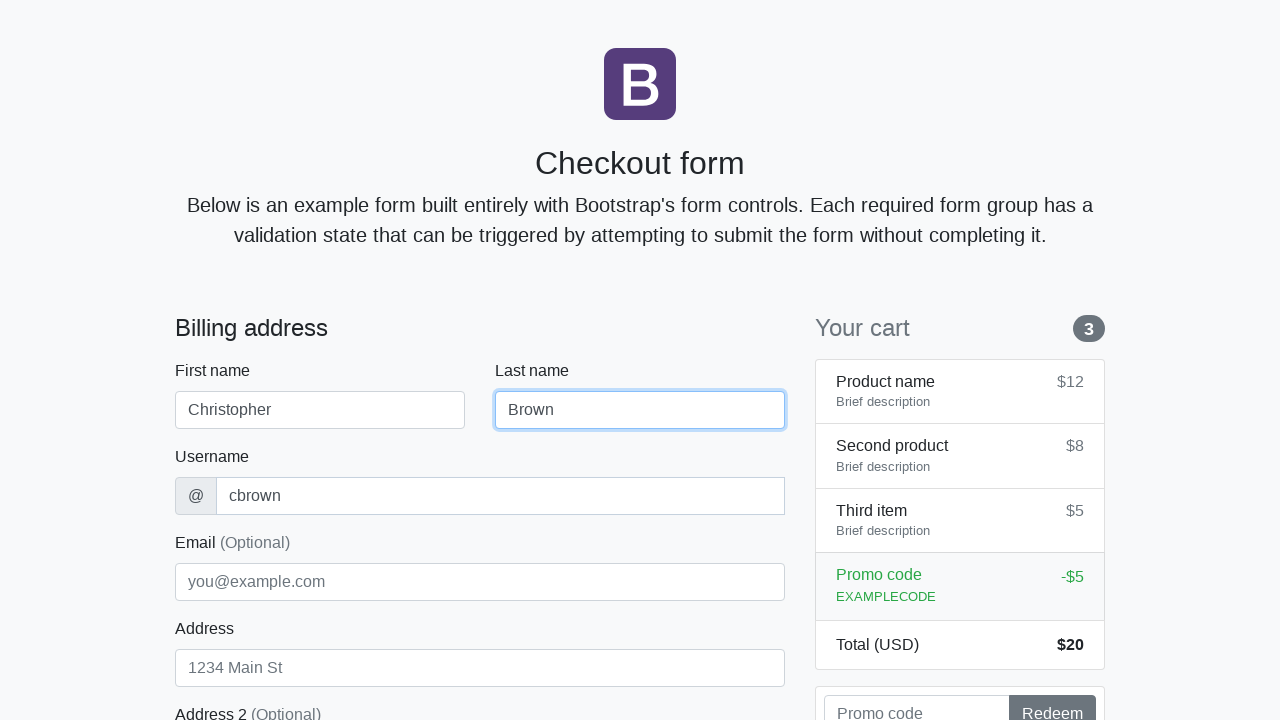

Filled address field with 'Aspen Drive 666' on #address
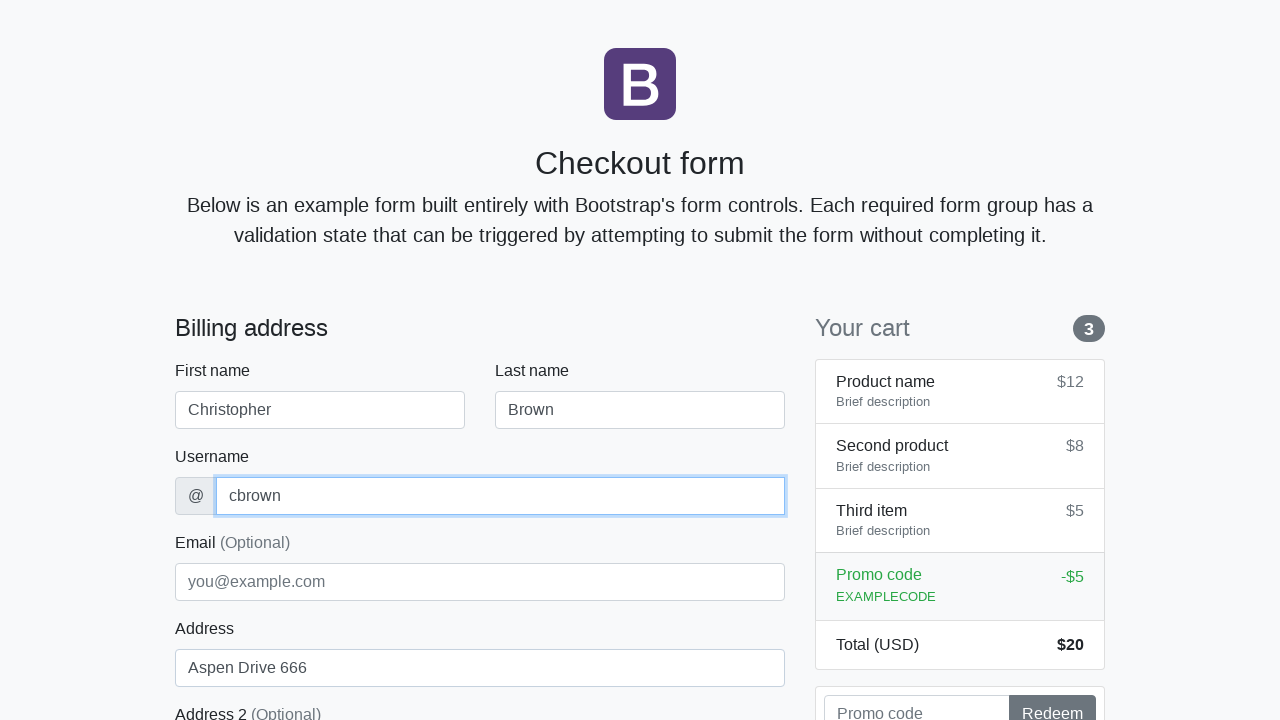

Filled email field with 'chris.brown@email.net' on #email
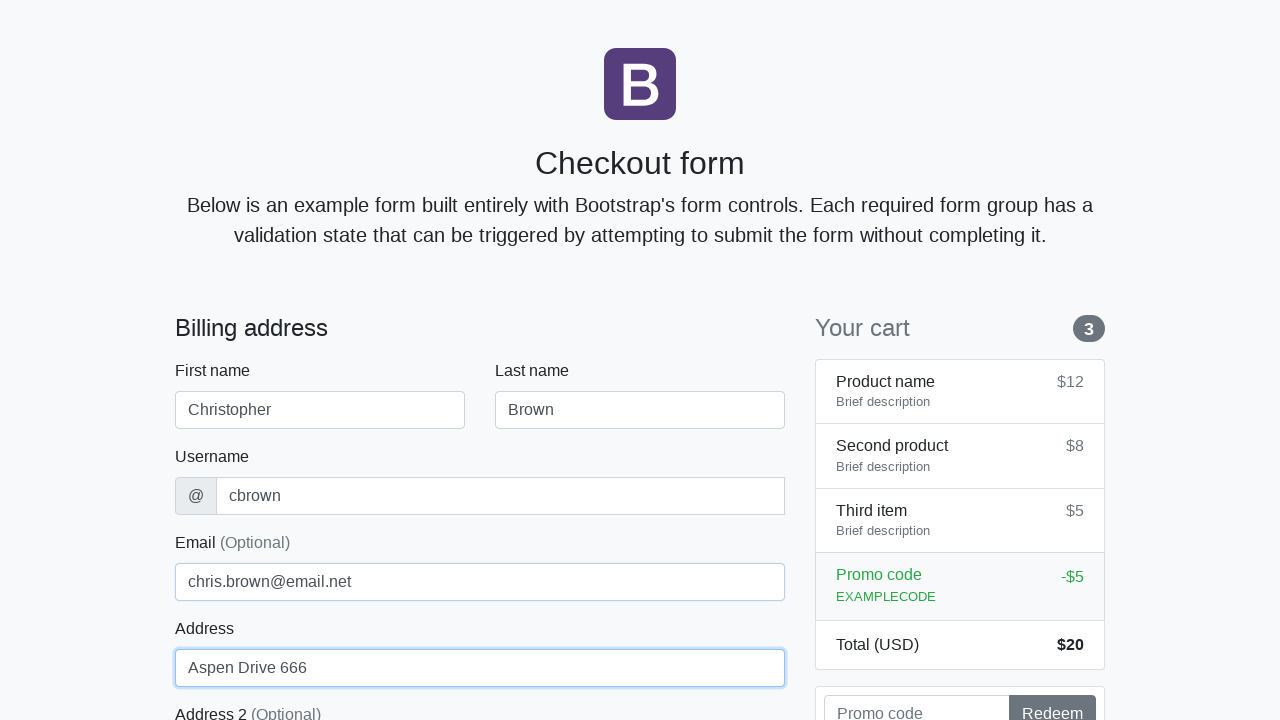

Selected 'United States' from country dropdown on #country
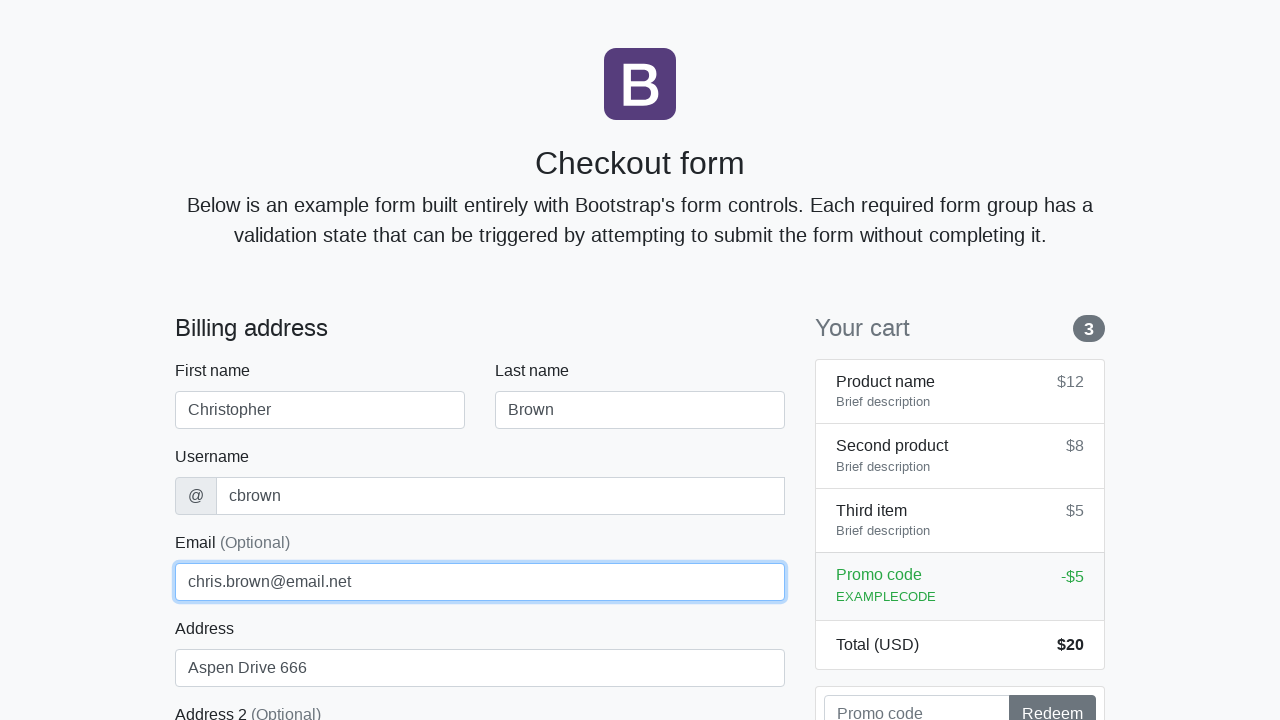

Selected 'California' from state dropdown on #state
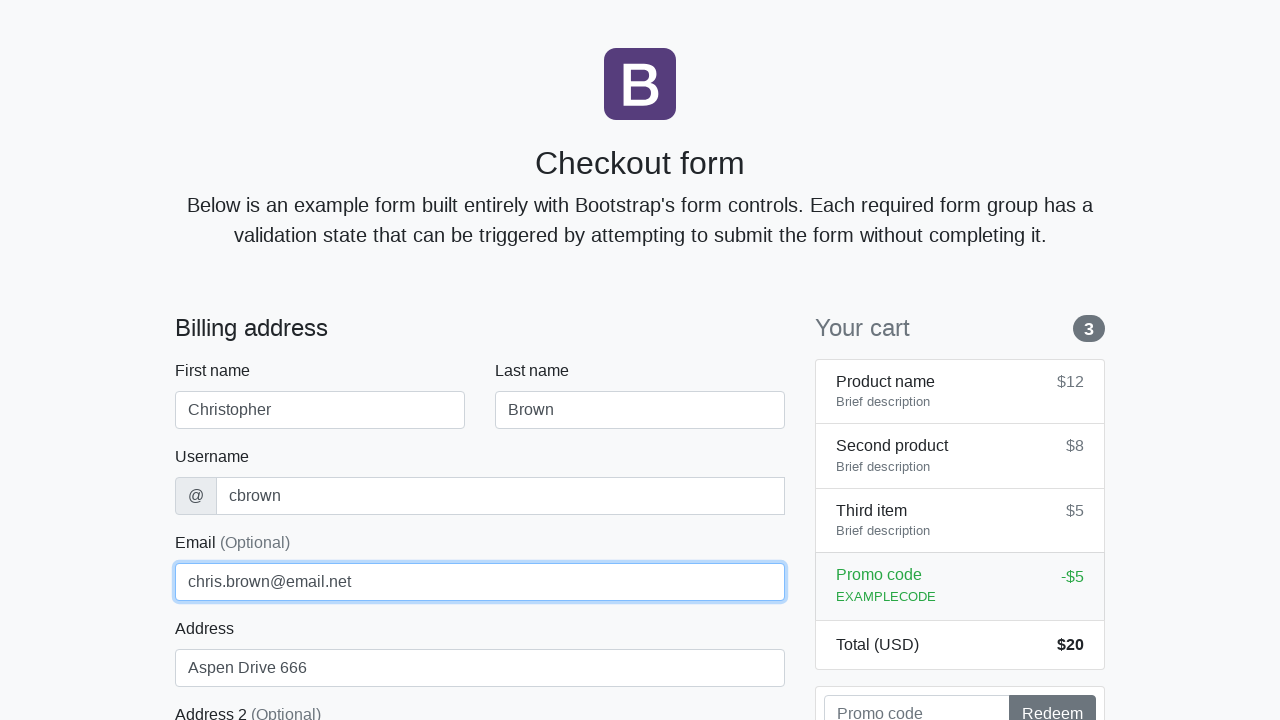

Filled zip code field with '92614' on #zip
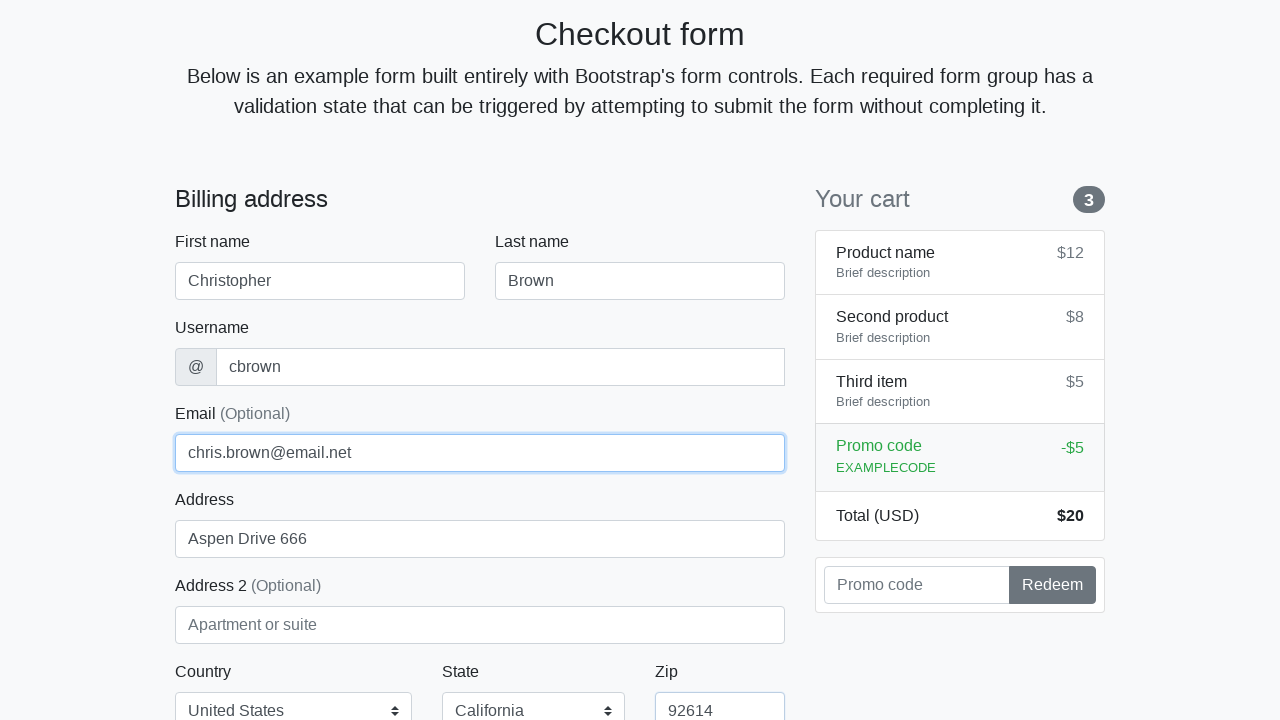

Filled credit card name field with 'Christopher Brown' on #cc-name
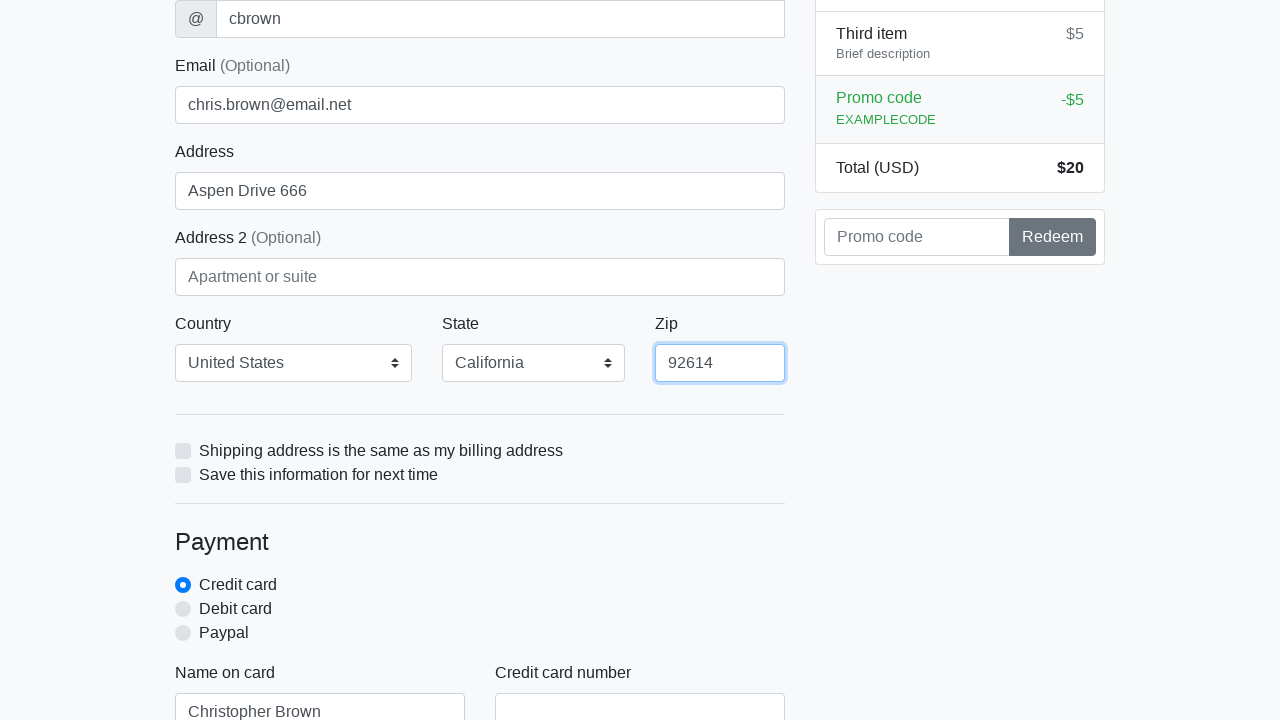

Filled credit card number field with '4929715904461383' on #cc-number
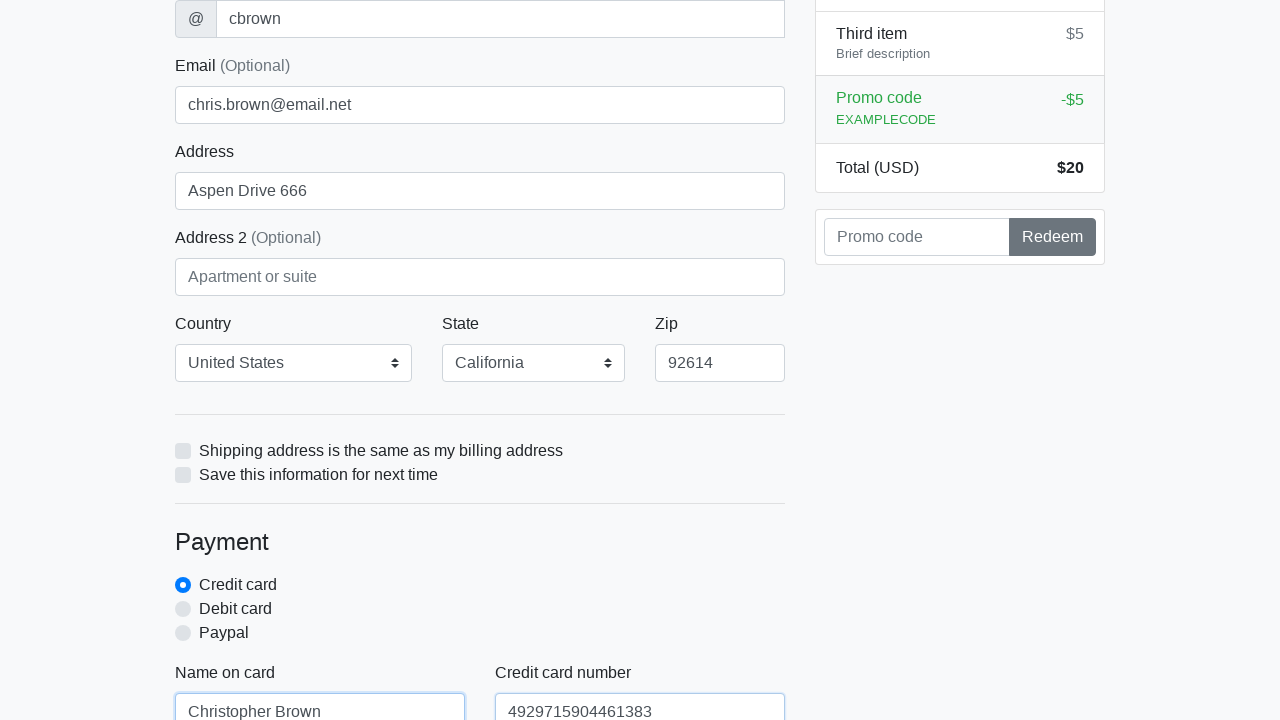

Filled credit card expiration field with '04/2024' on #cc-expiration
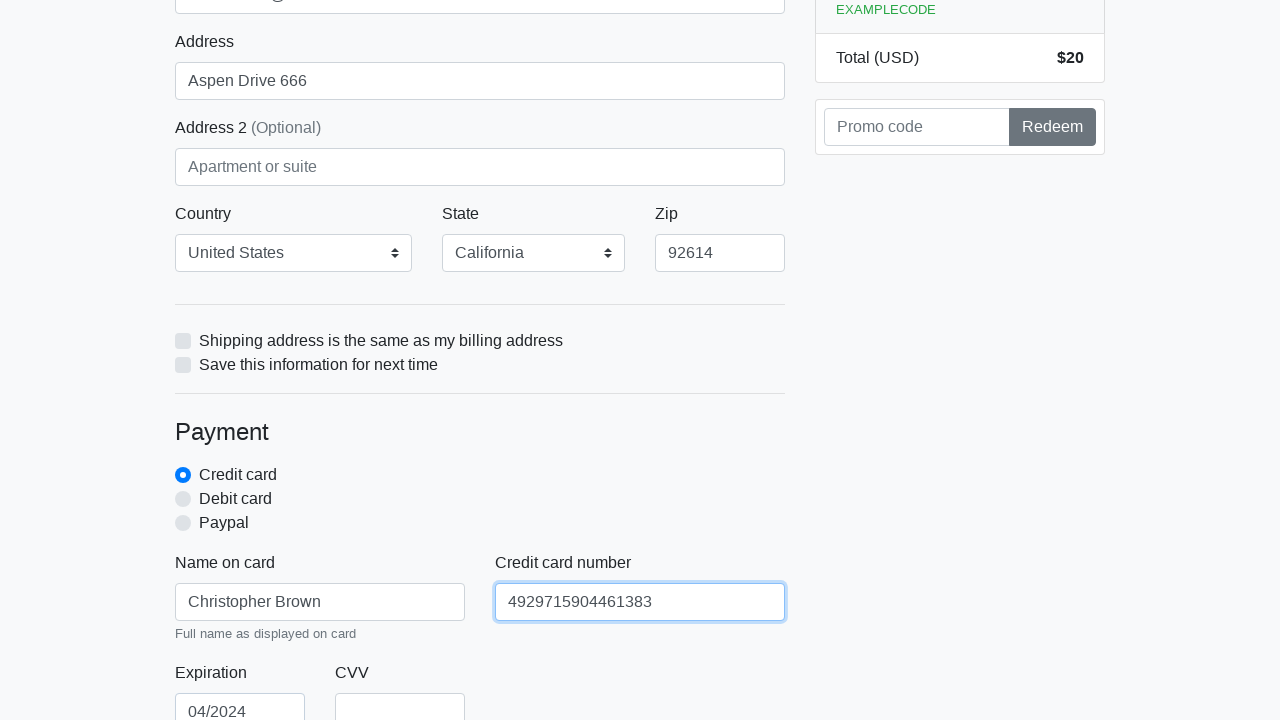

Filled credit card CVV field with '802' on #cc-cvv
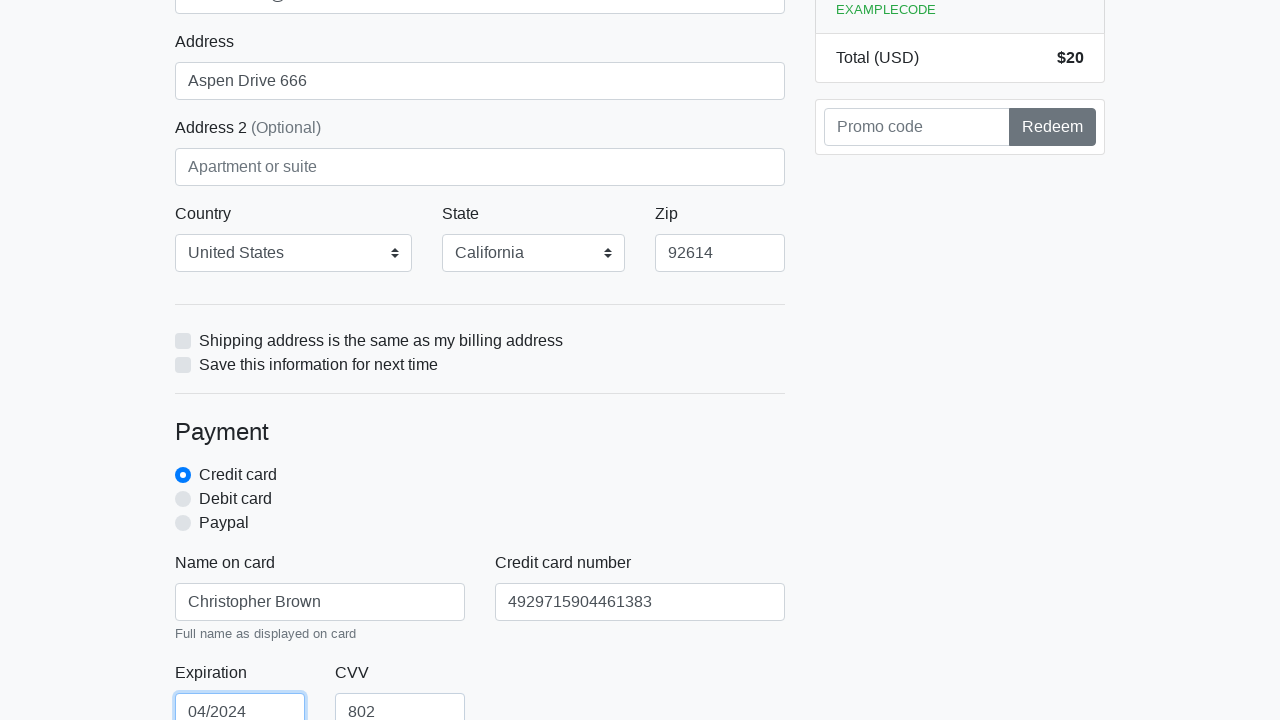

Clicked checkout form submit button at (480, 500) on xpath=/html/body/div/div[2]/div[2]/form/button
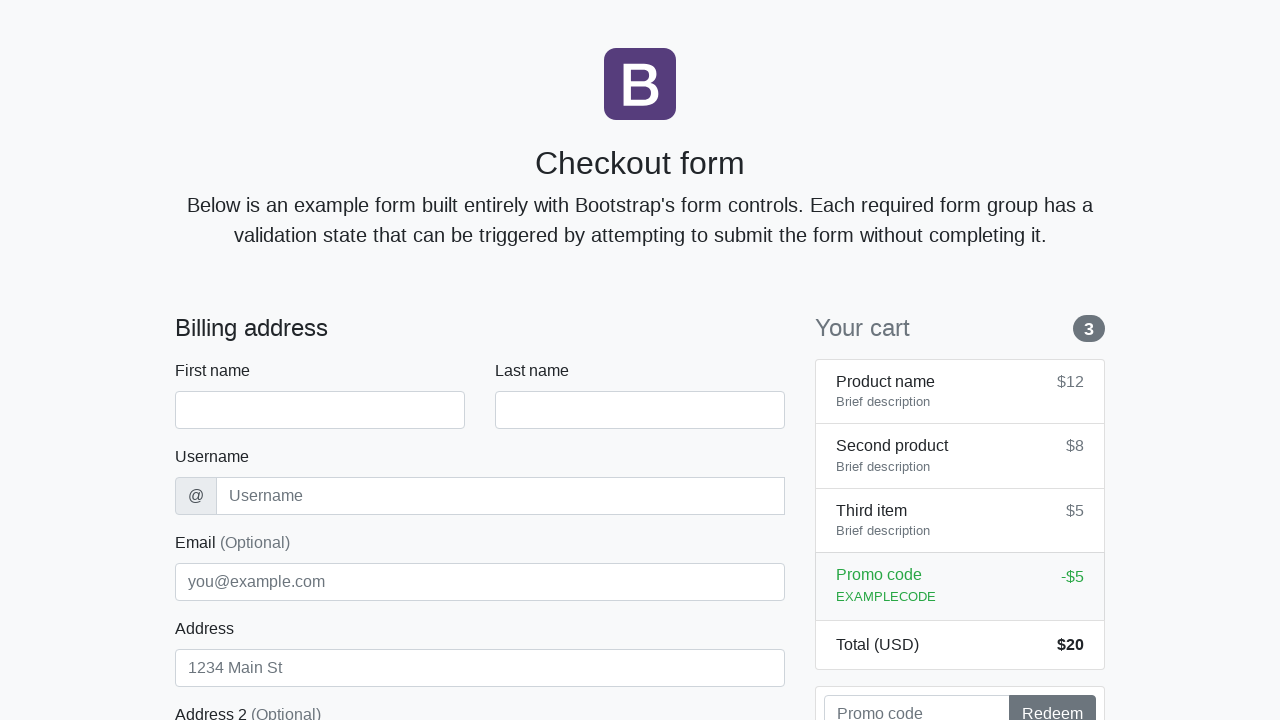

Navigated back to Bootstrap checkout form page
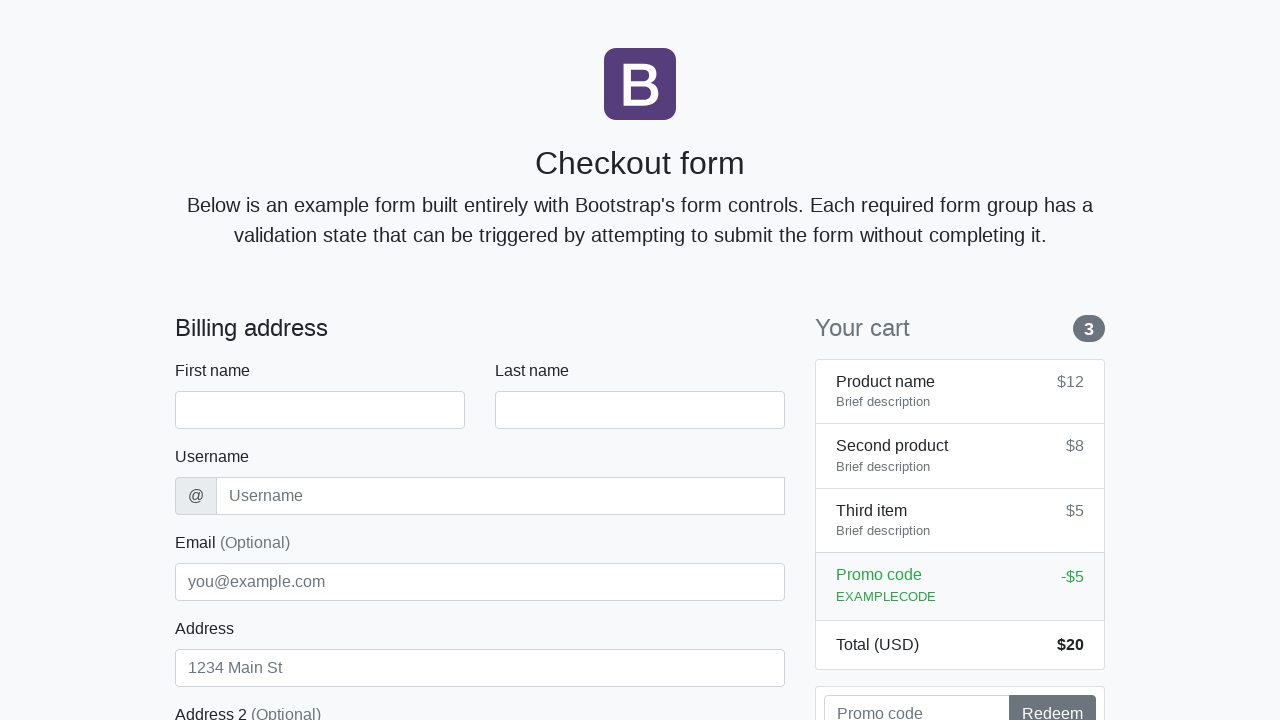

Waited for first name field to be available
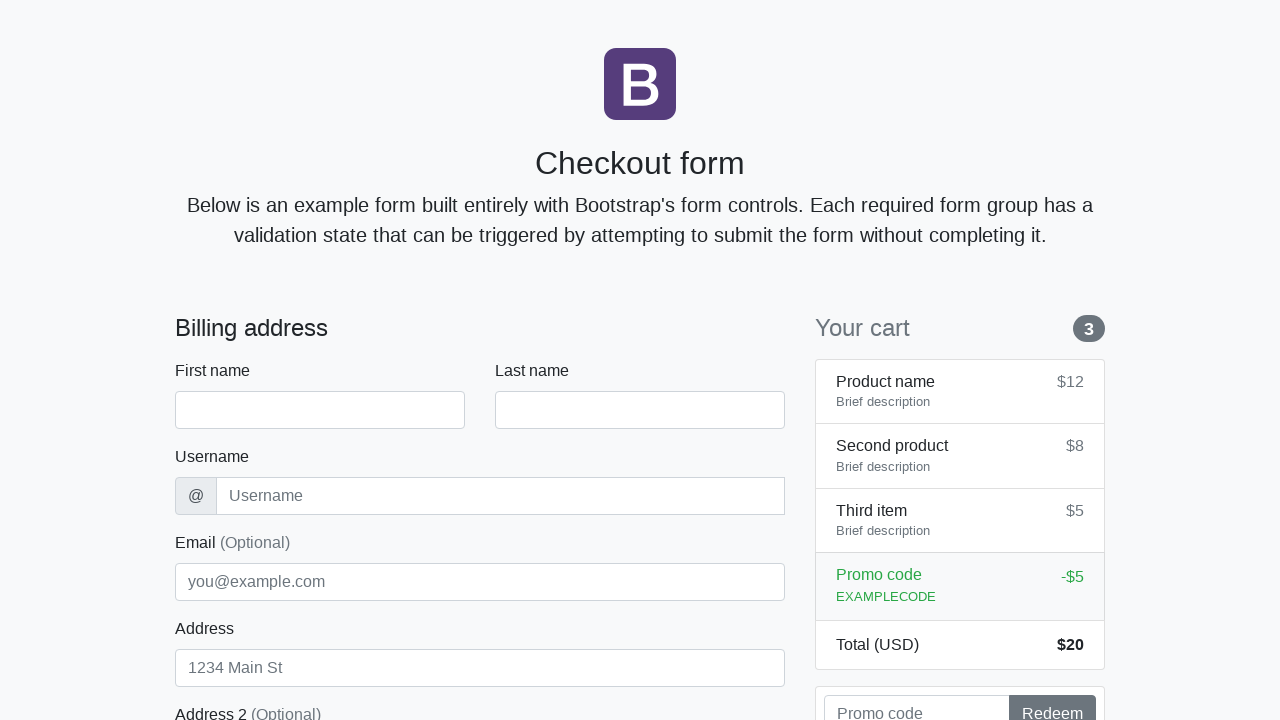

Filled first name field with 'Christopher' on #firstName
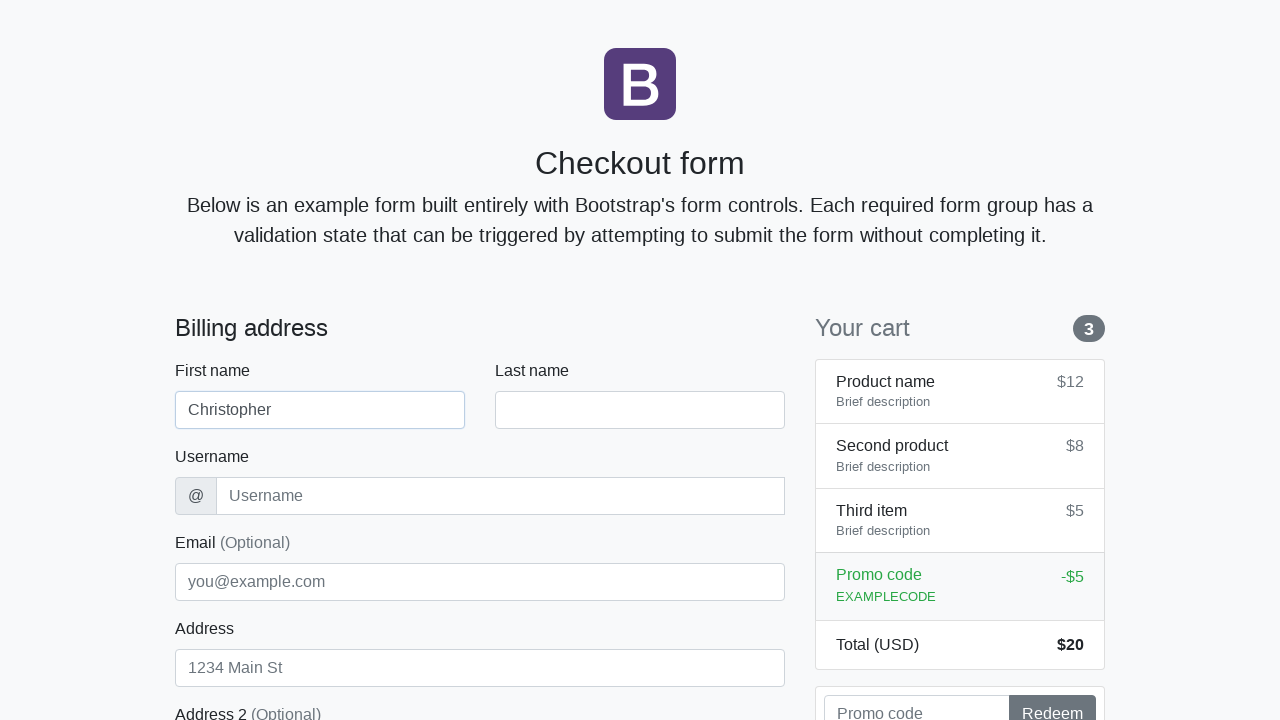

Filled last name field with 'Brown' on #lastName
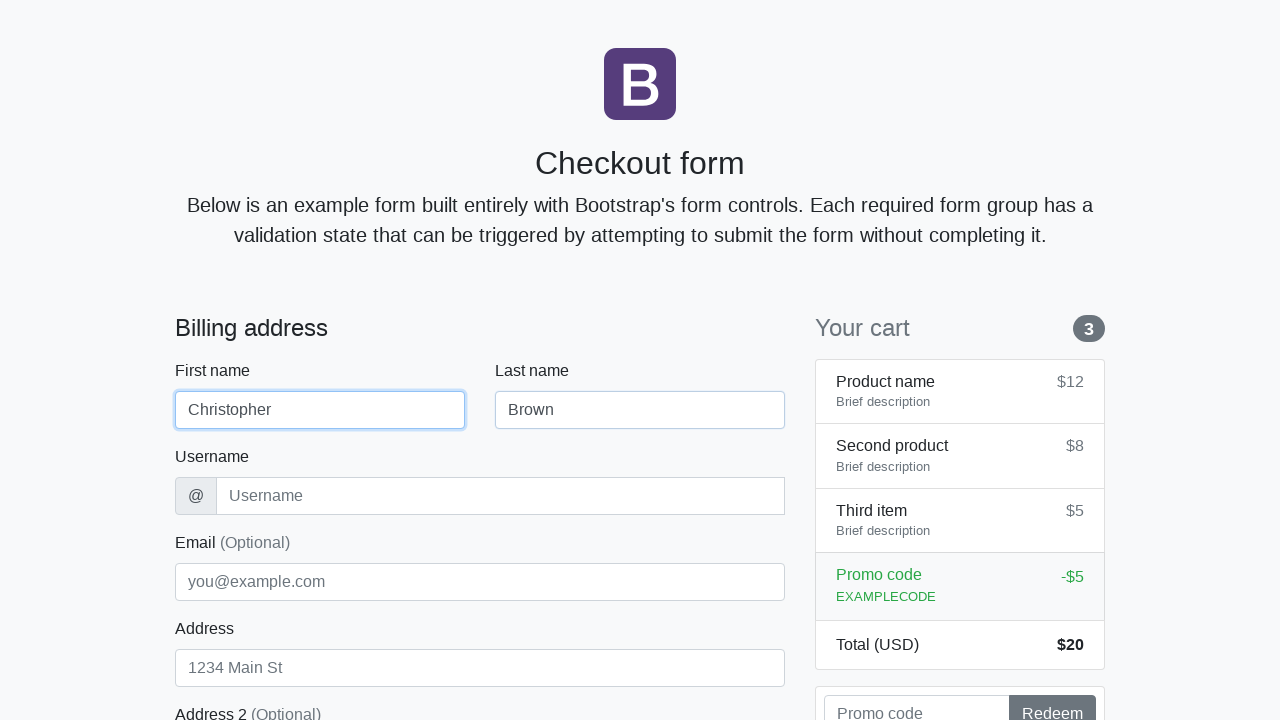

Filled username field with 'cbrown' on #username
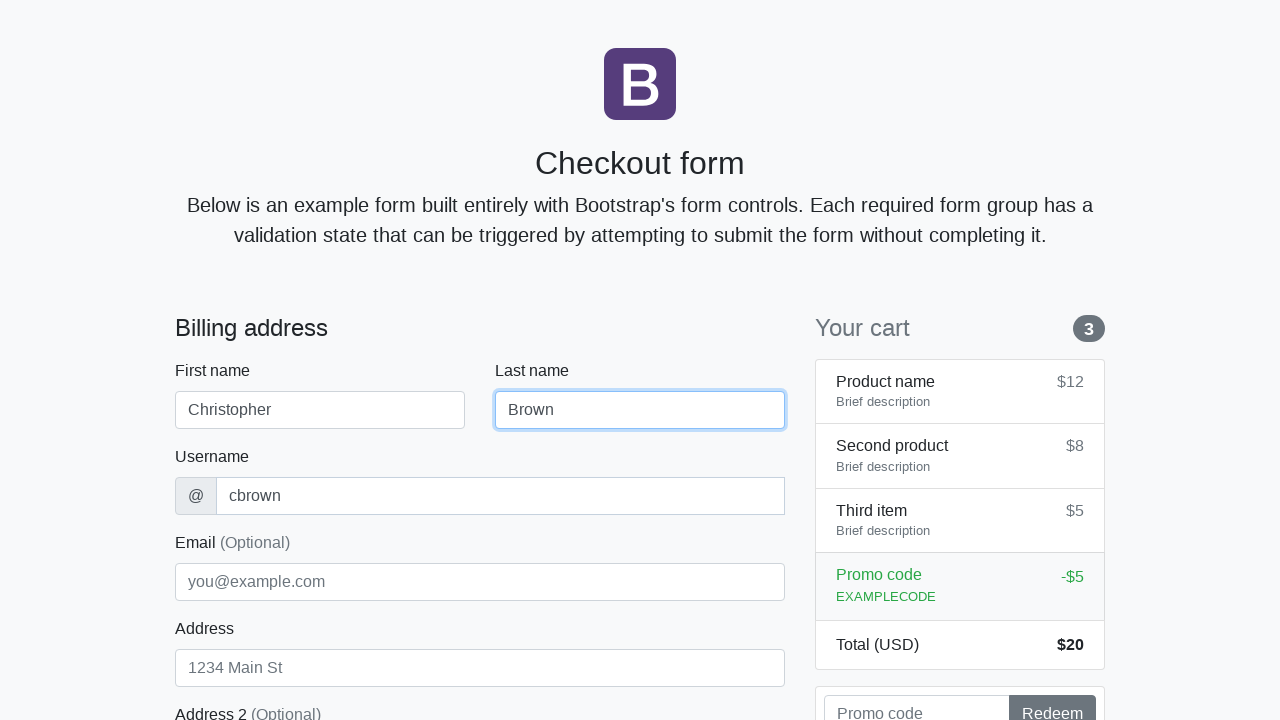

Filled address field with 'Aspen Drive 666' on #address
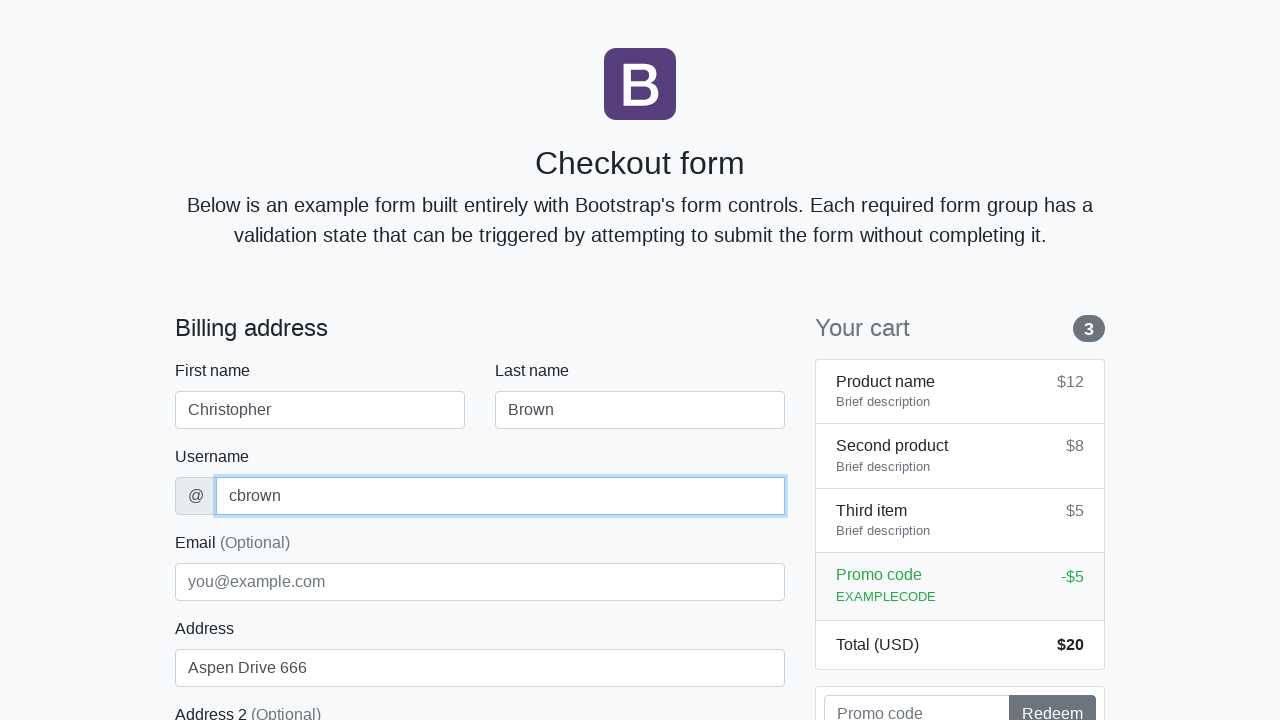

Filled email field with 'chris.brown@email.net' on #email
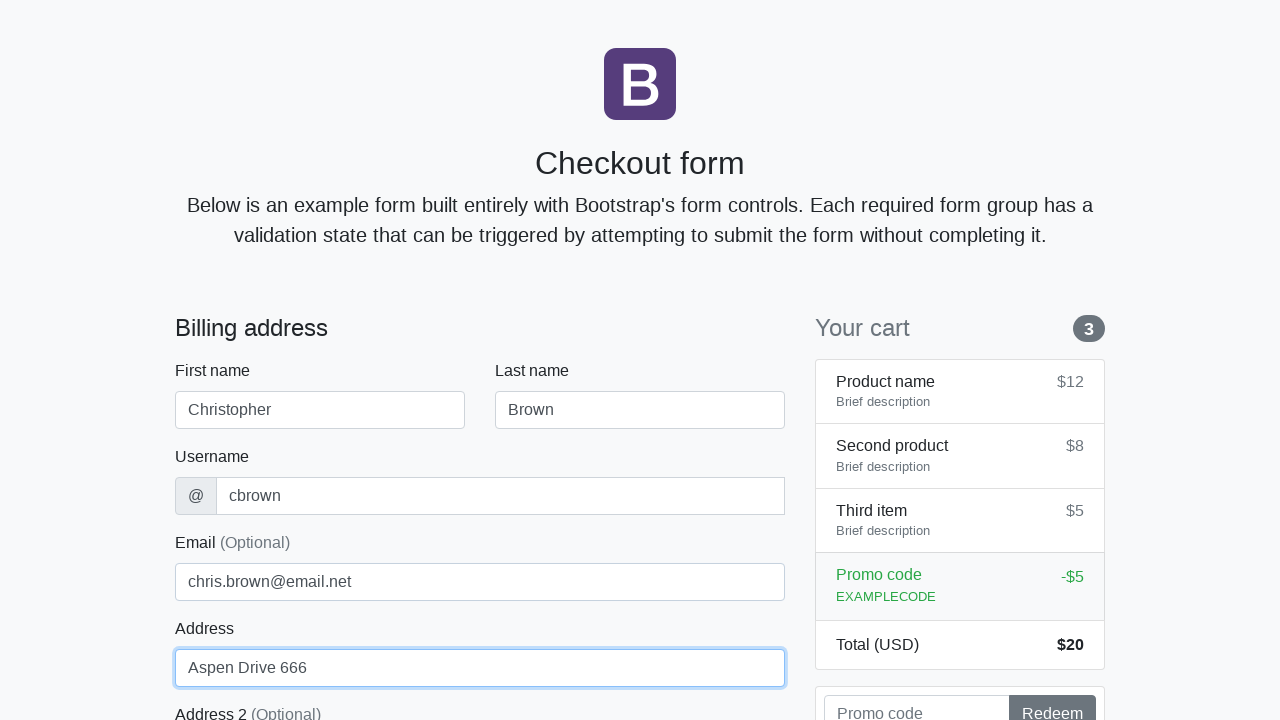

Selected 'United States' from country dropdown on #country
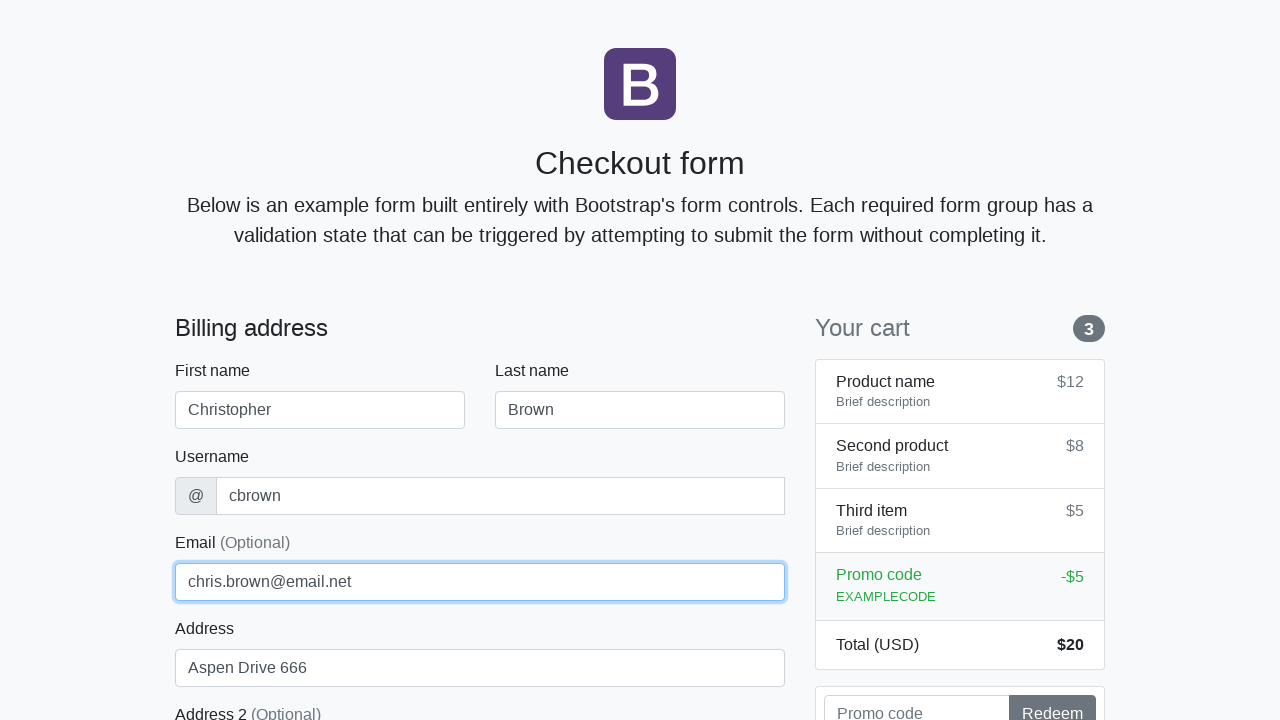

Selected 'California' from state dropdown on #state
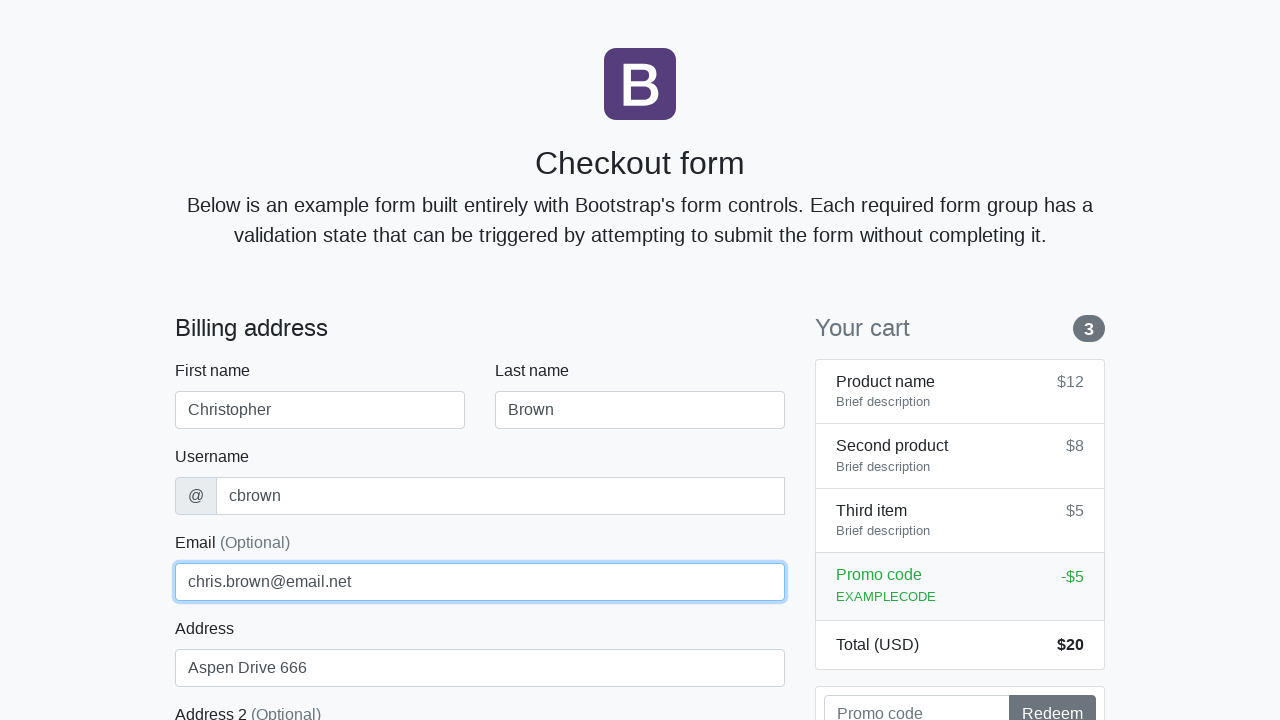

Filled zip code field with '92614' on #zip
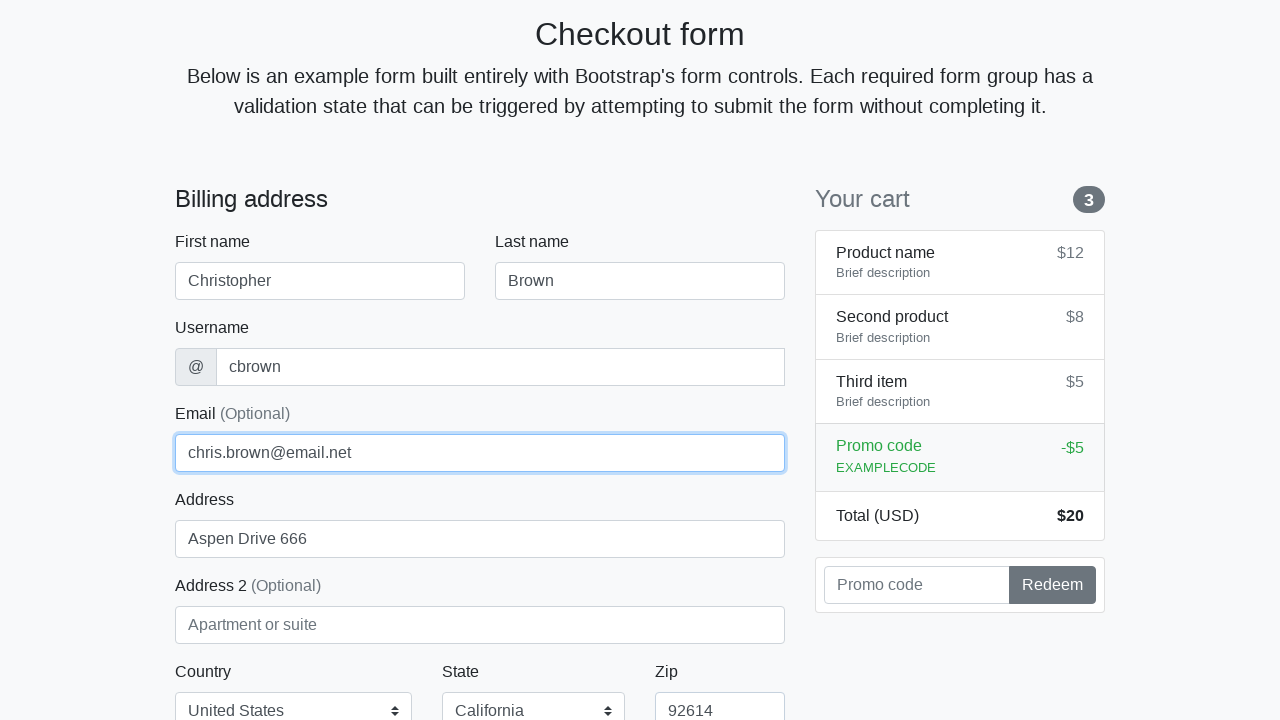

Filled credit card name field with 'Christopher Brown' on #cc-name
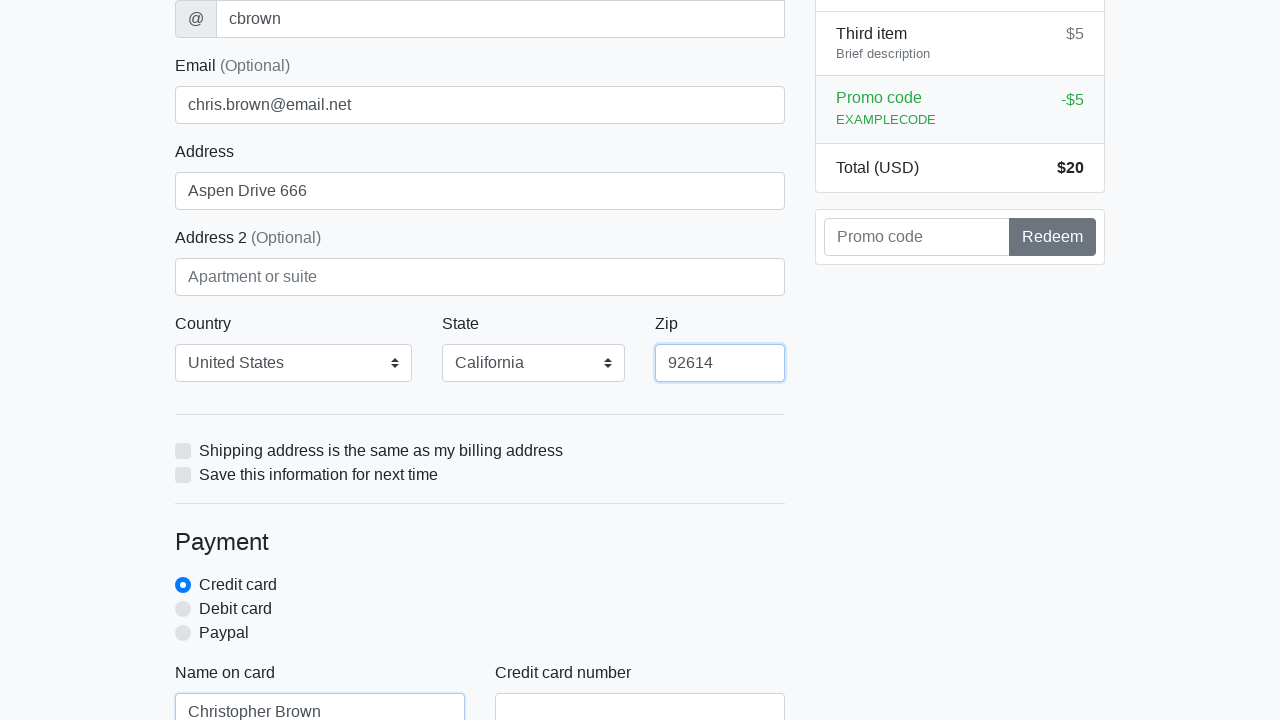

Filled credit card number field with '4929715904461383' on #cc-number
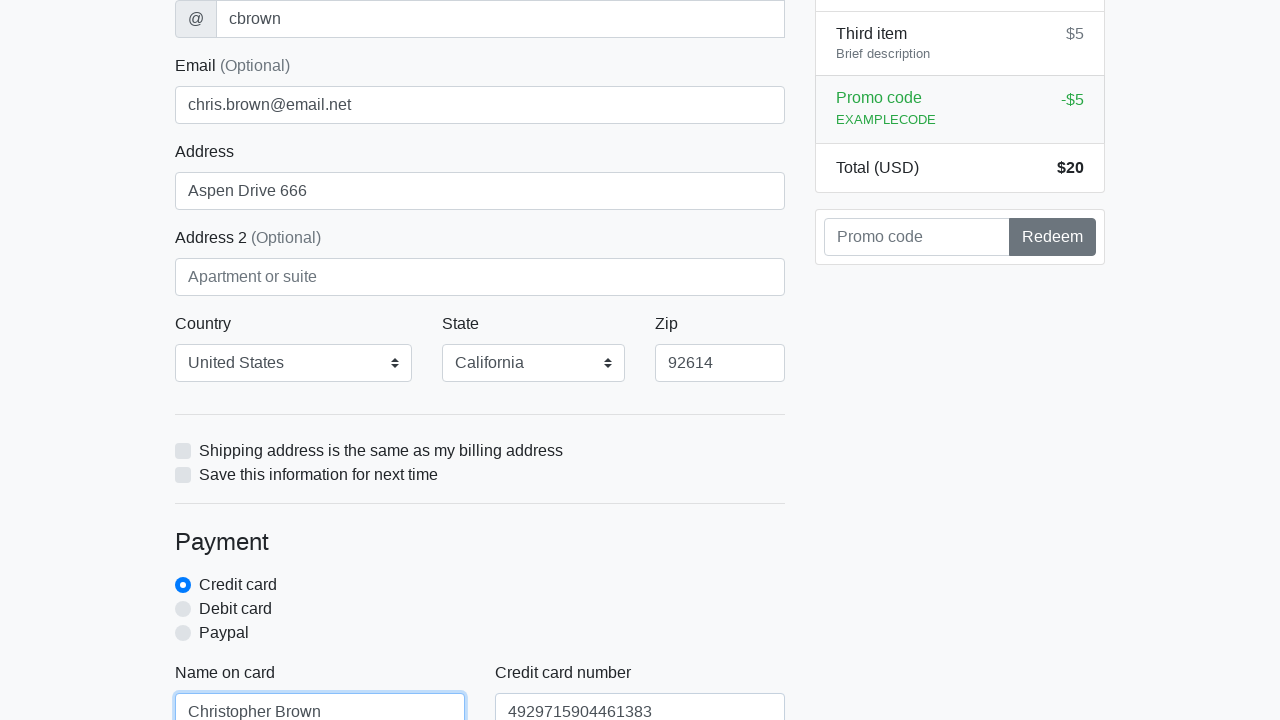

Filled credit card expiration field with '04/2024' on #cc-expiration
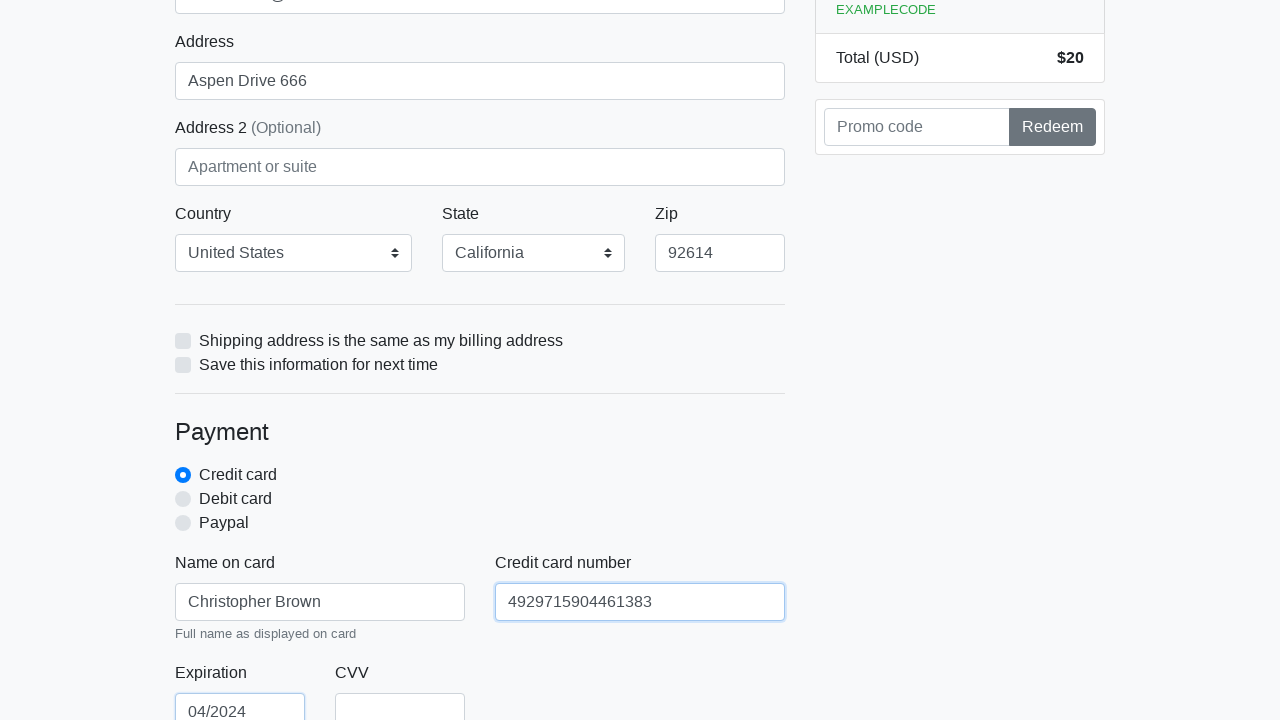

Filled credit card CVV field with '802' on #cc-cvv
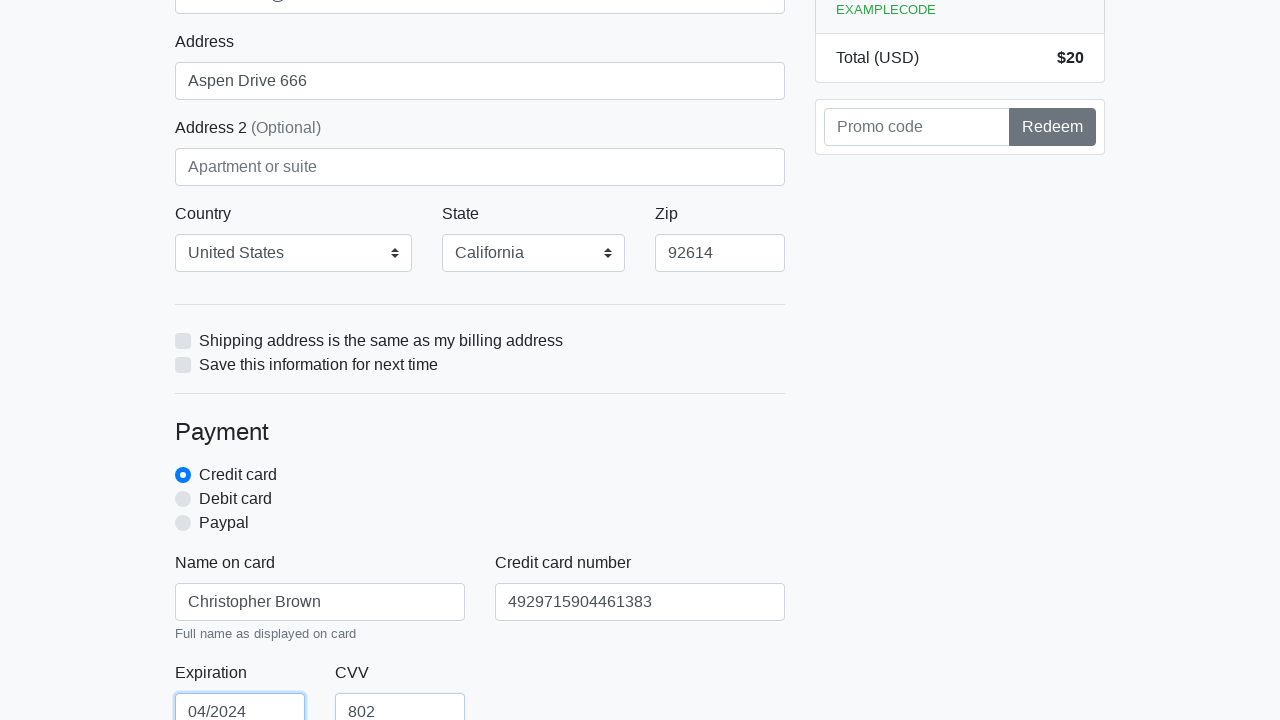

Clicked checkout form submit button at (480, 500) on xpath=/html/body/div/div[2]/div[2]/form/button
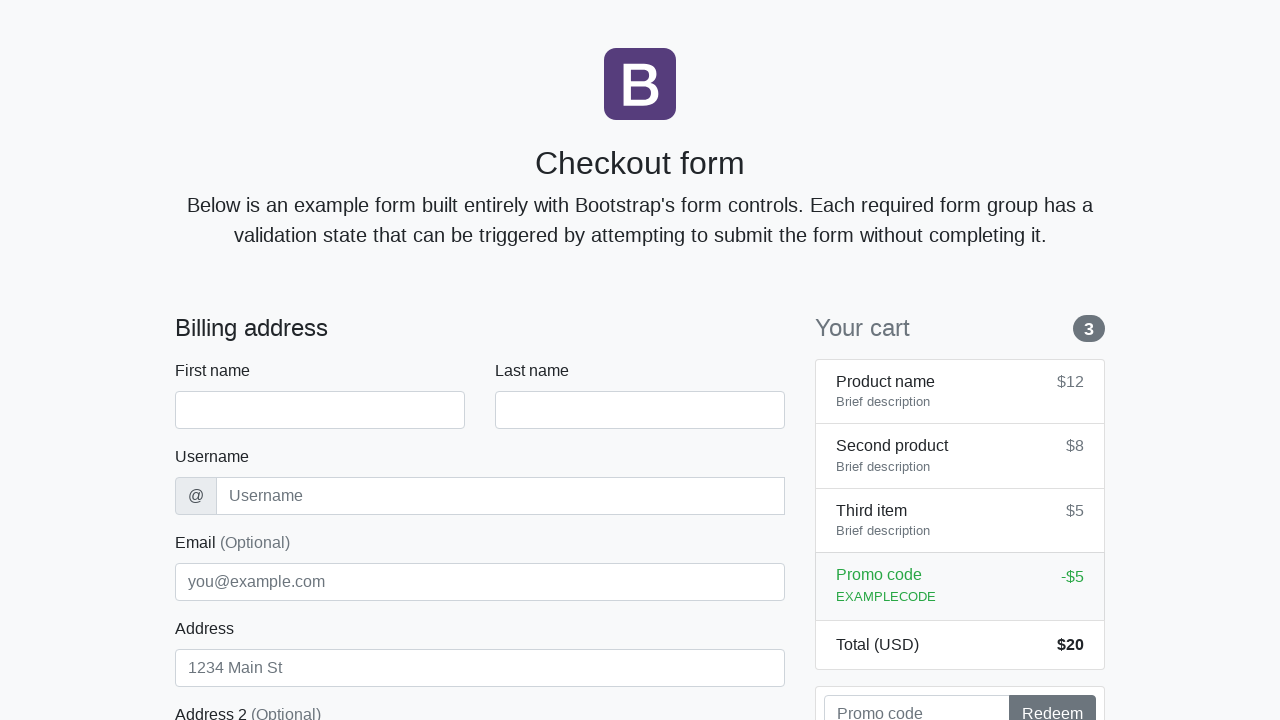

Navigated back to Bootstrap checkout form page
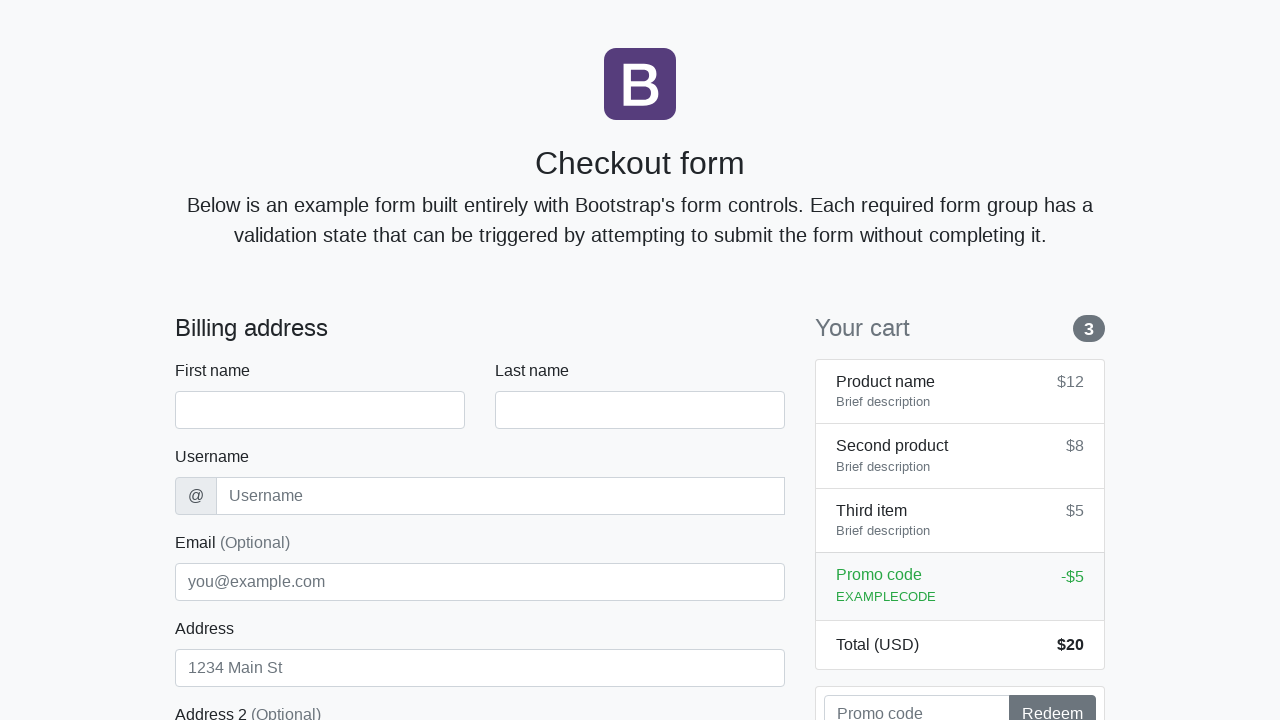

Waited for first name field to be available
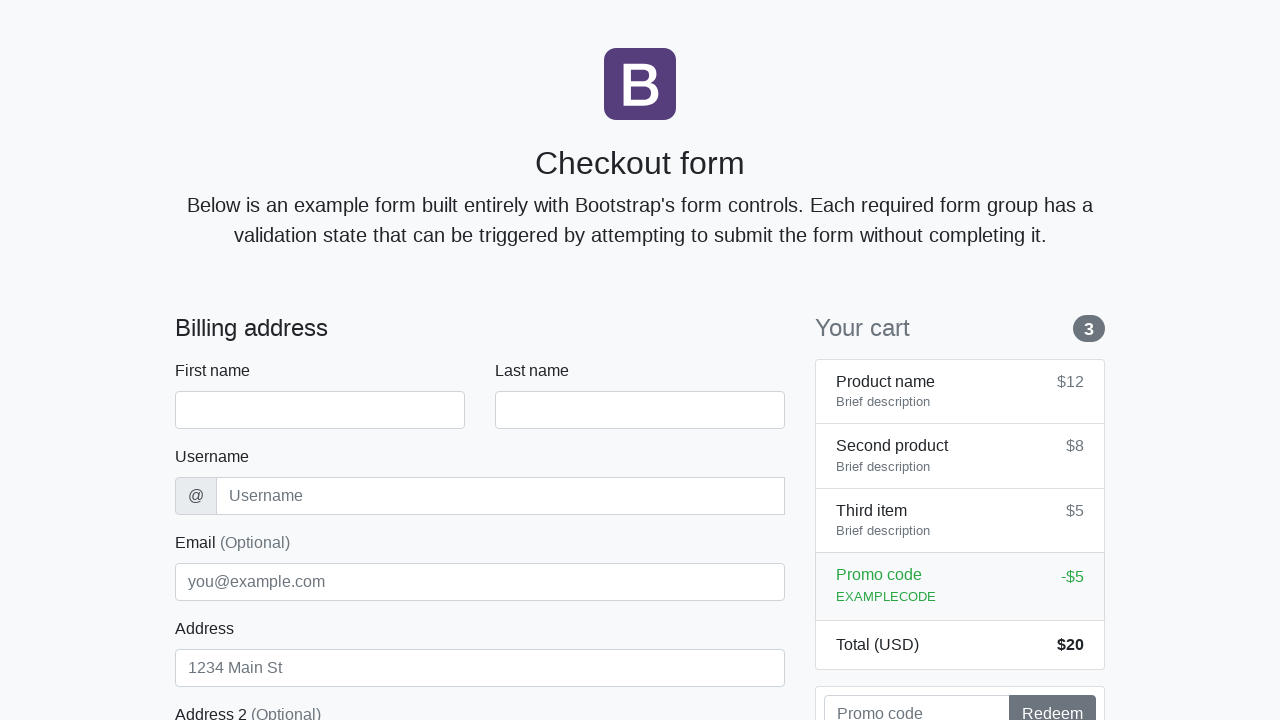

Filled first name field with 'Christopher' on #firstName
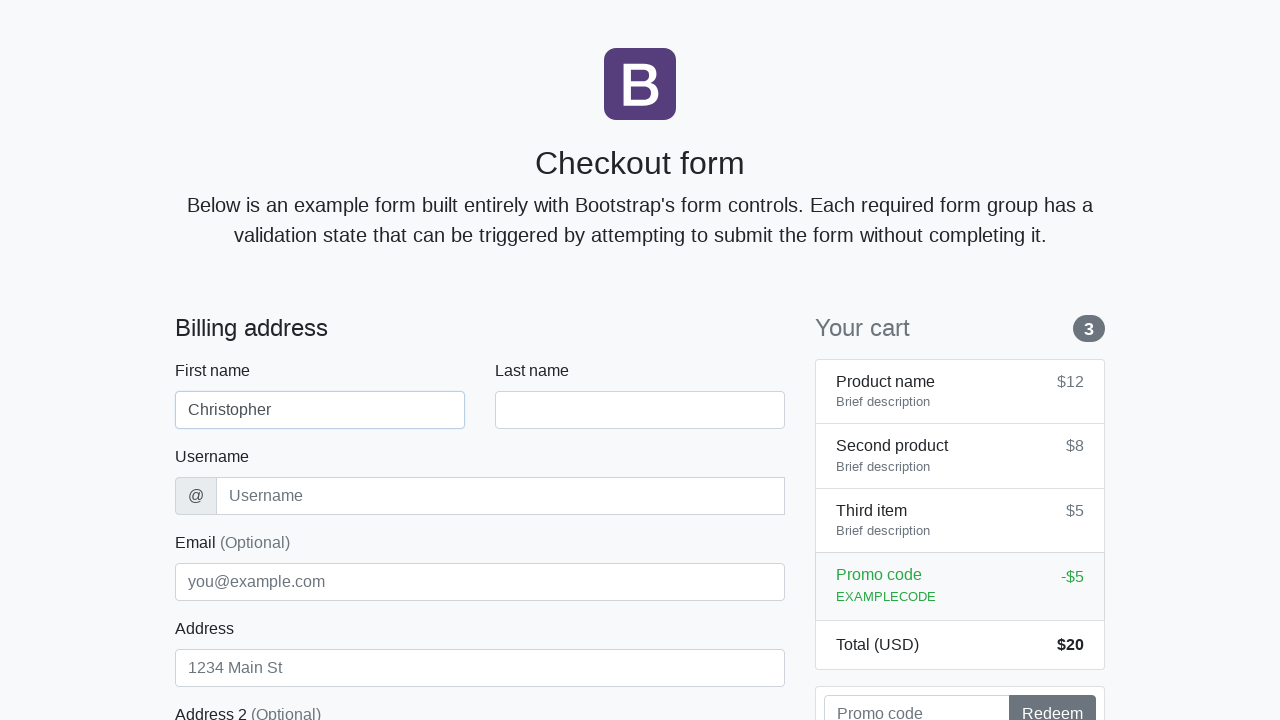

Filled last name field with 'Brown' on #lastName
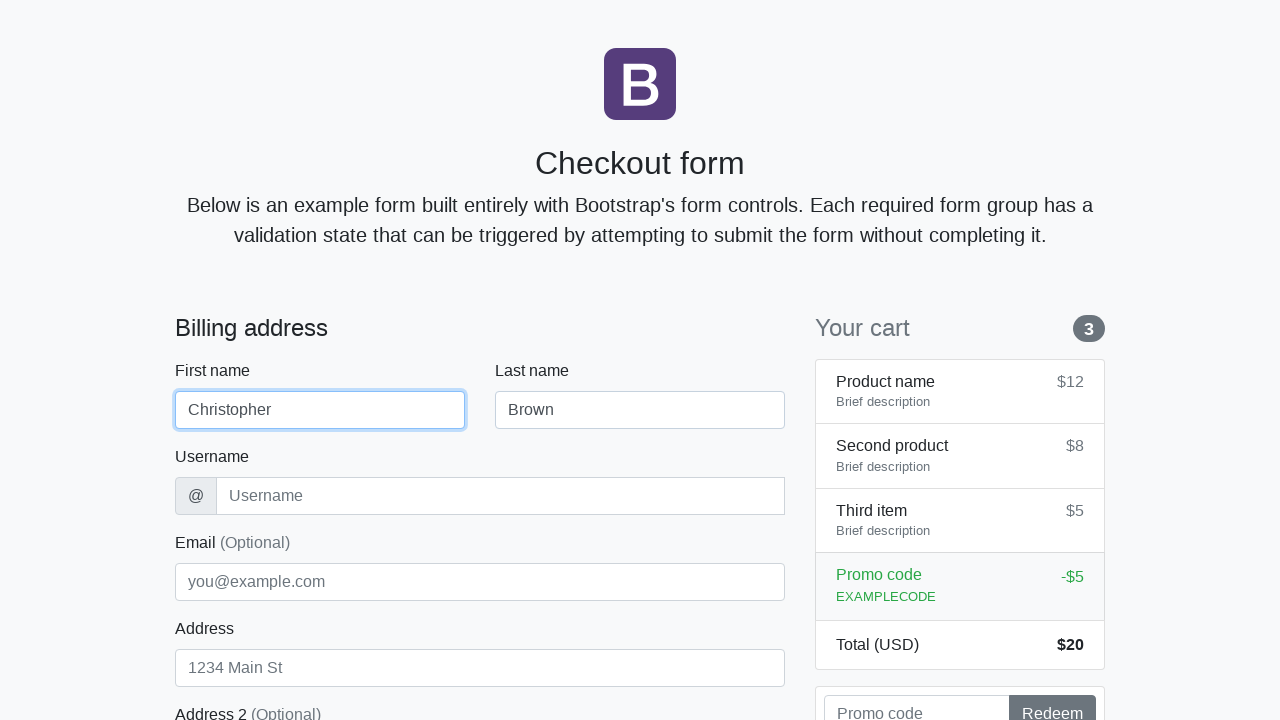

Filled username field with 'cbrown' on #username
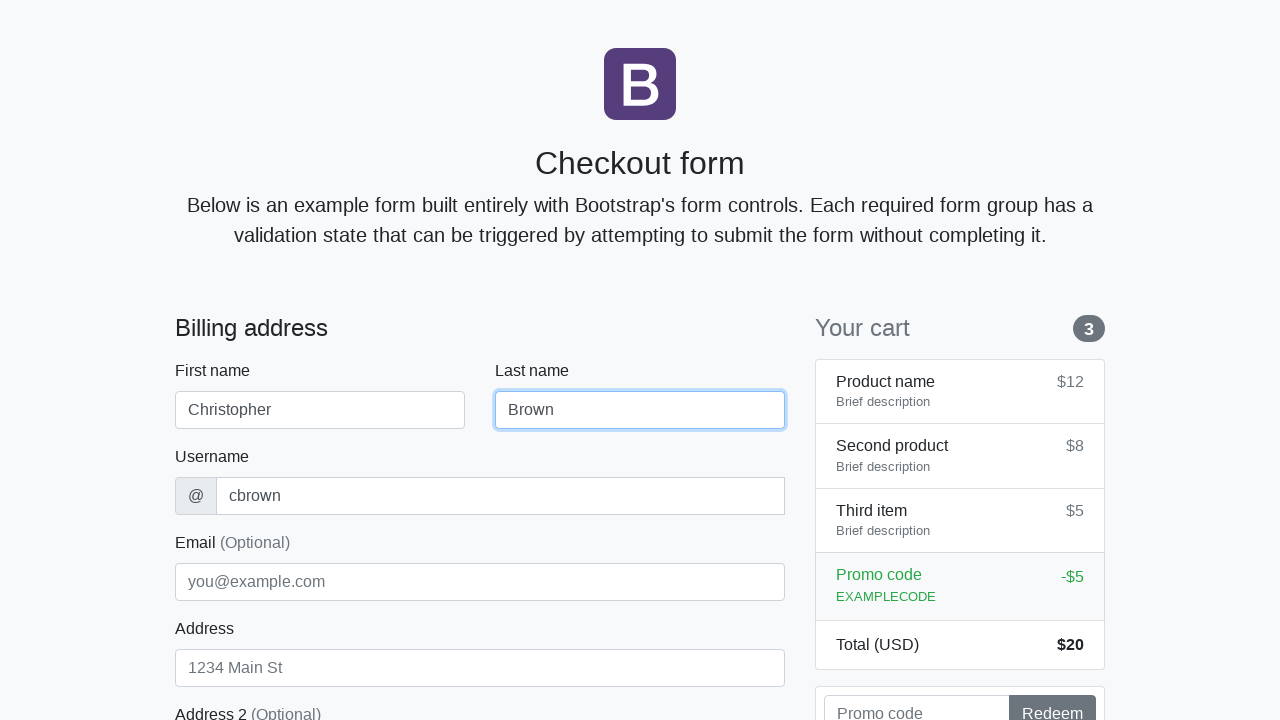

Filled address field with 'Aspen Drive 666' on #address
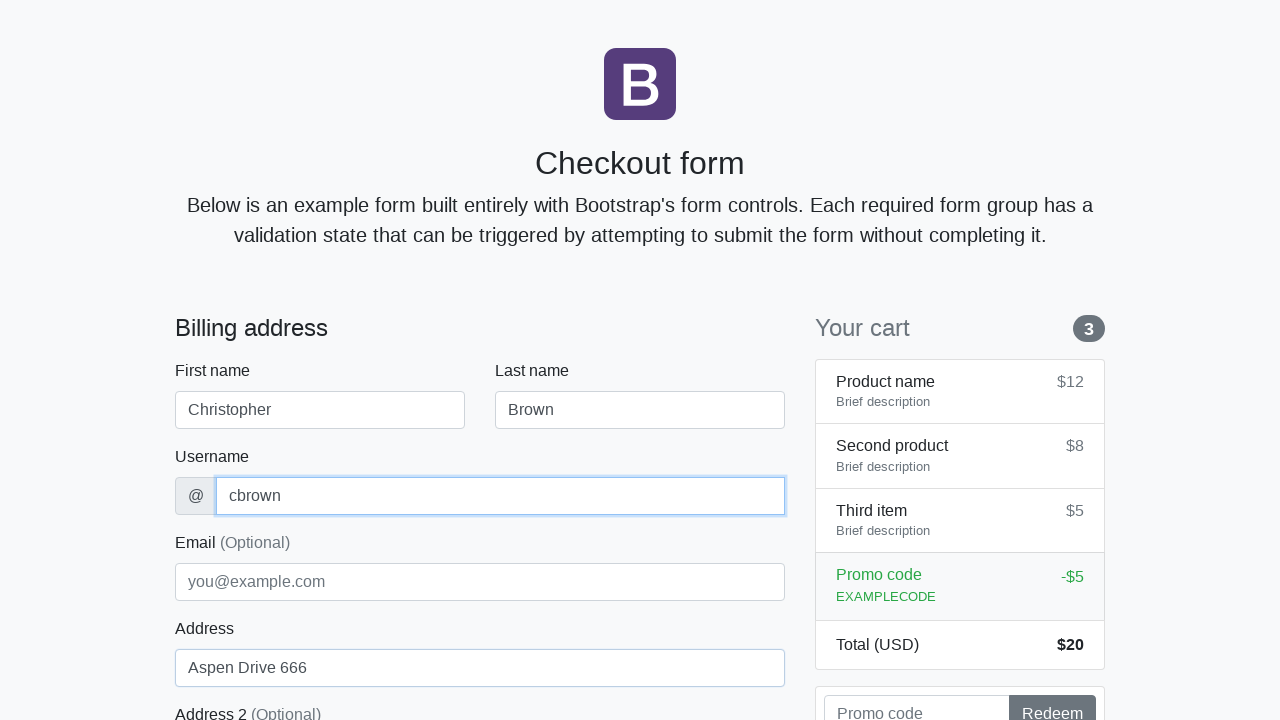

Filled email field with 'chris.brown@email.net' on #email
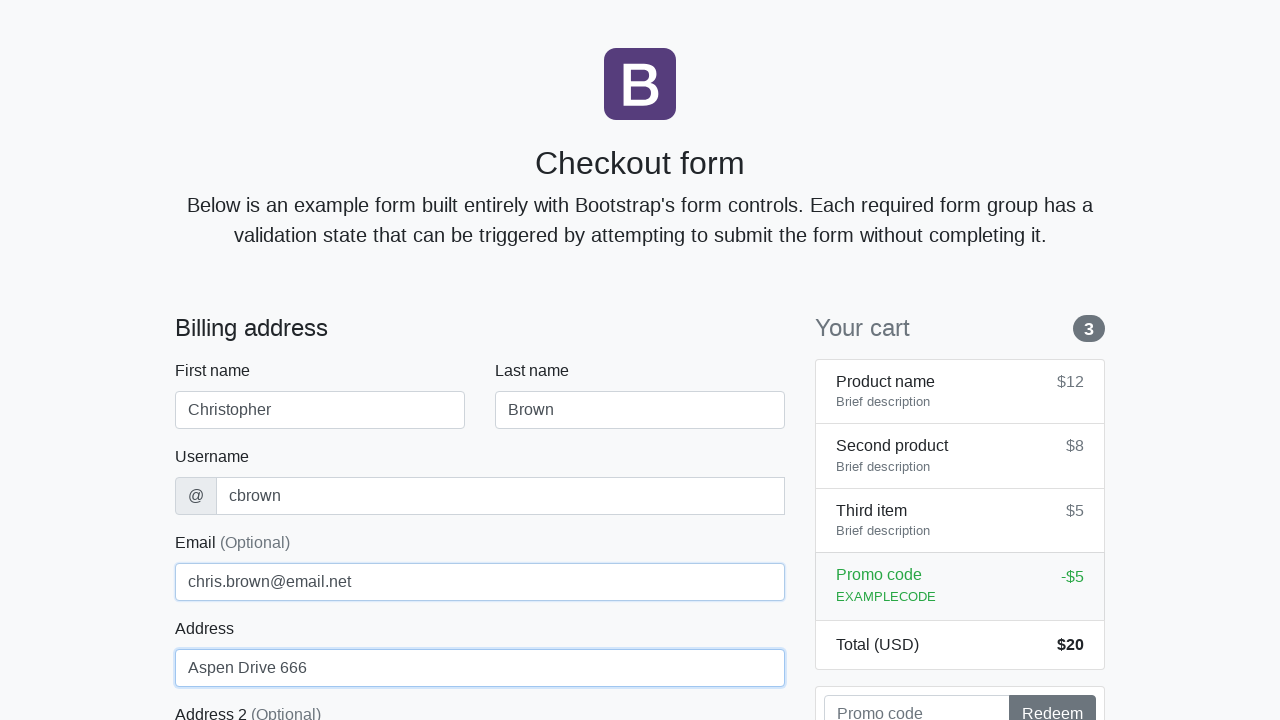

Selected 'United States' from country dropdown on #country
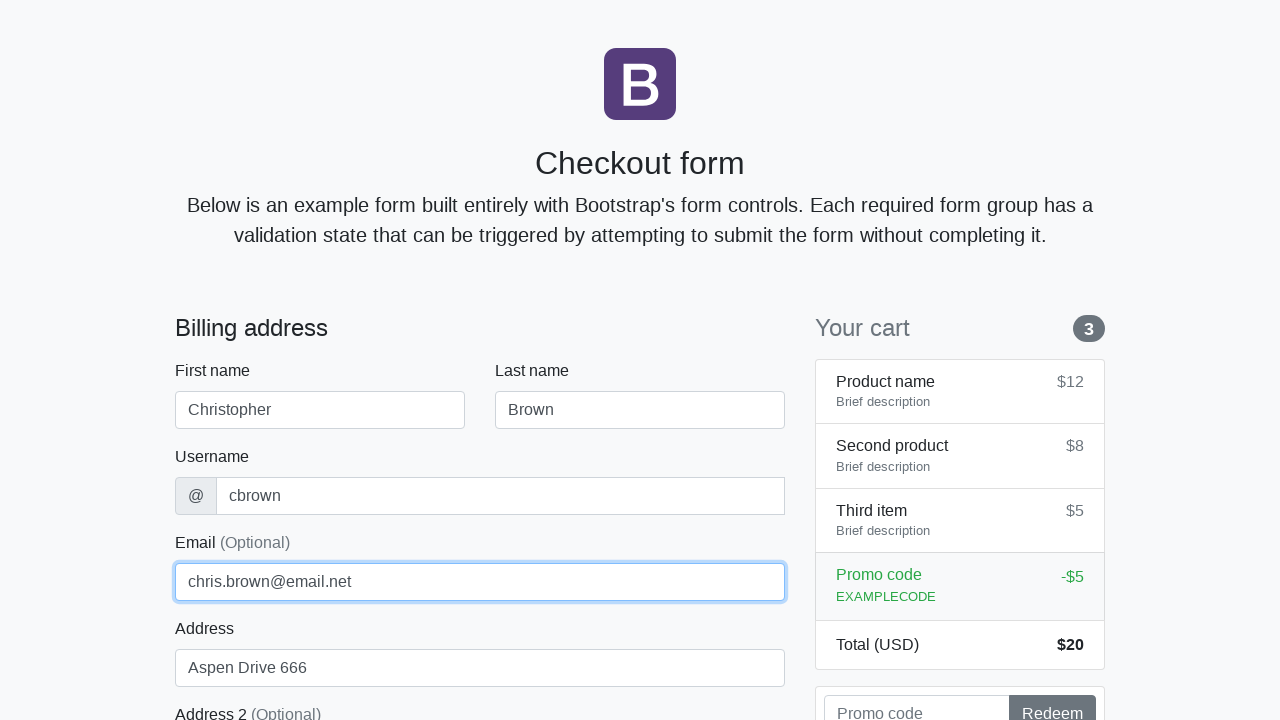

Selected 'California' from state dropdown on #state
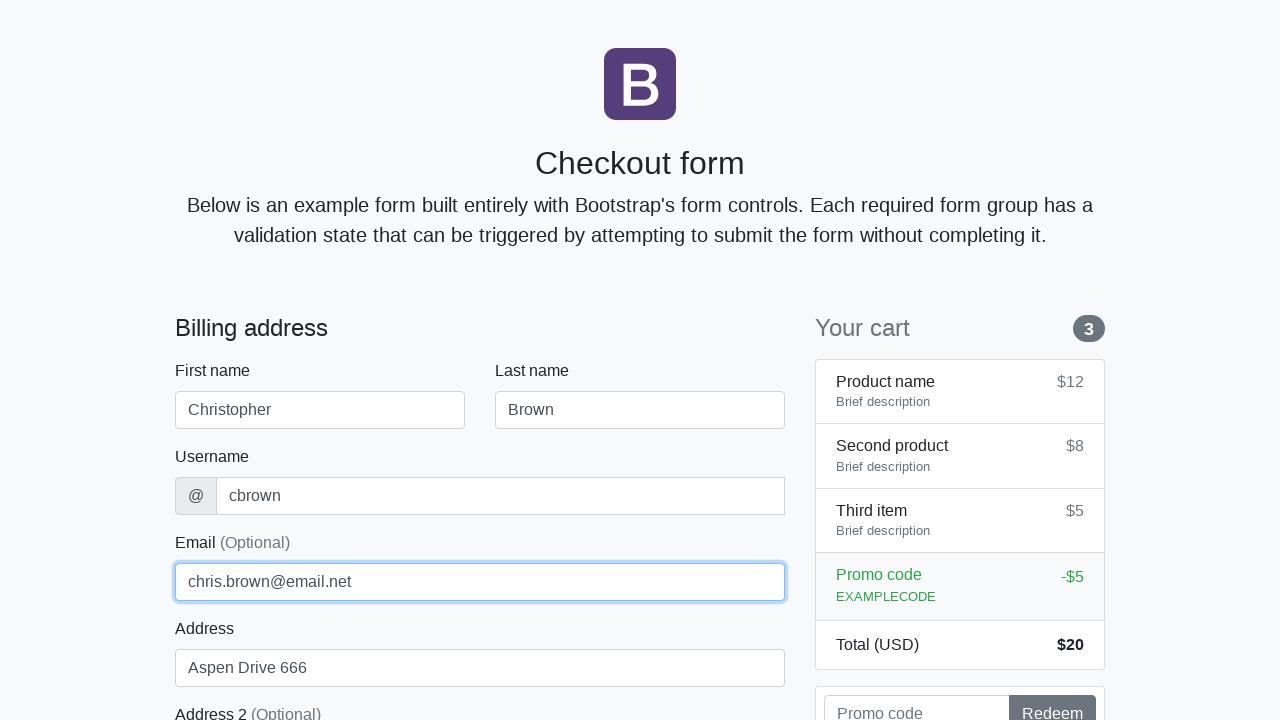

Filled zip code field with '92614' on #zip
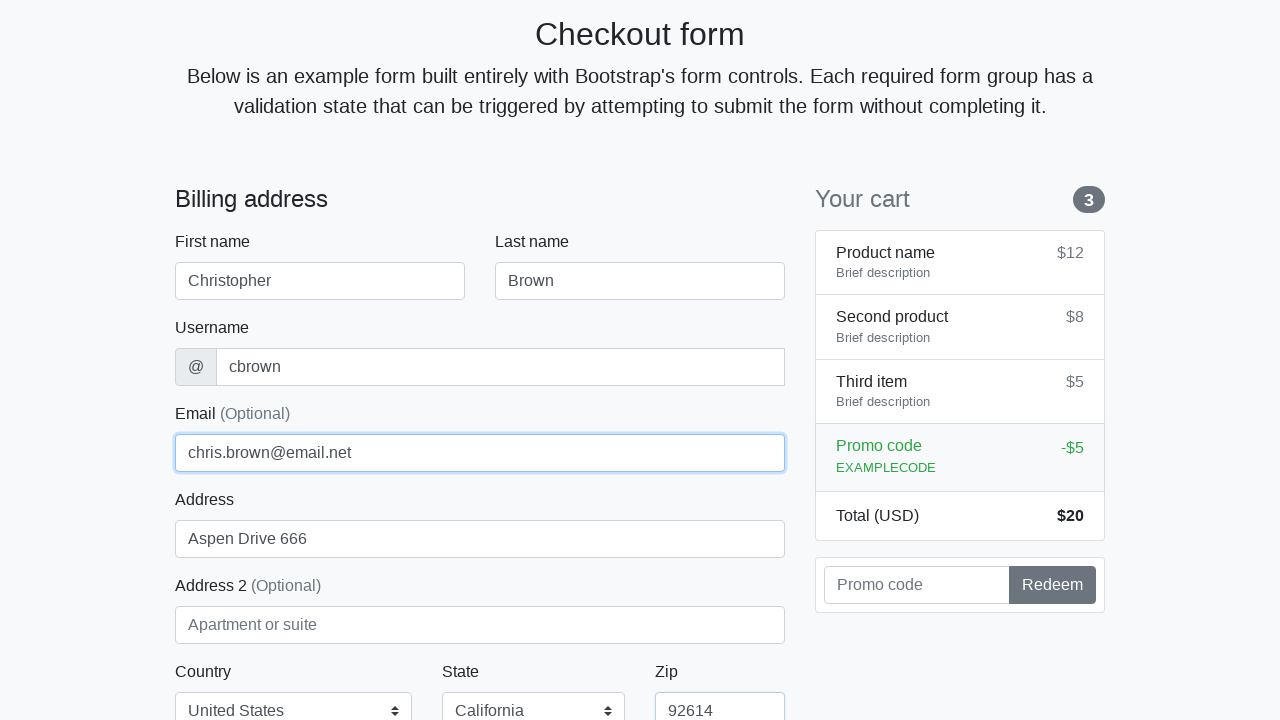

Filled credit card name field with 'Christopher Brown' on #cc-name
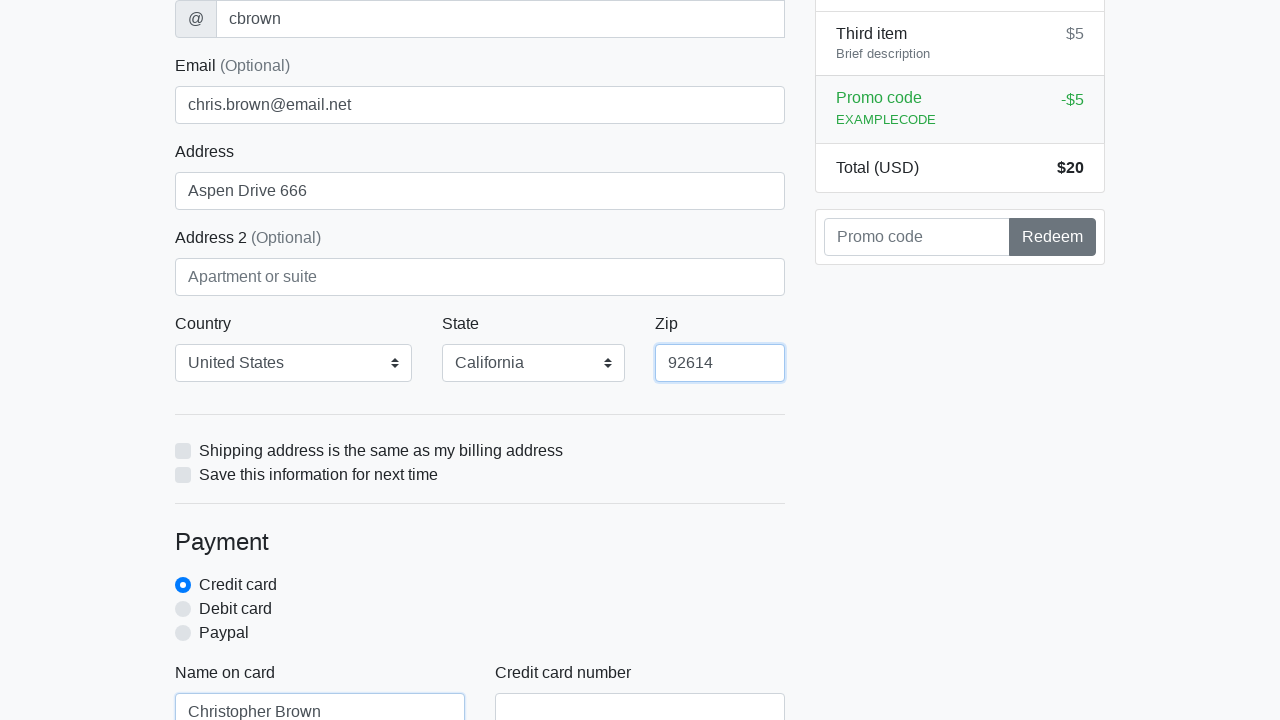

Filled credit card number field with '4929715904461383' on #cc-number
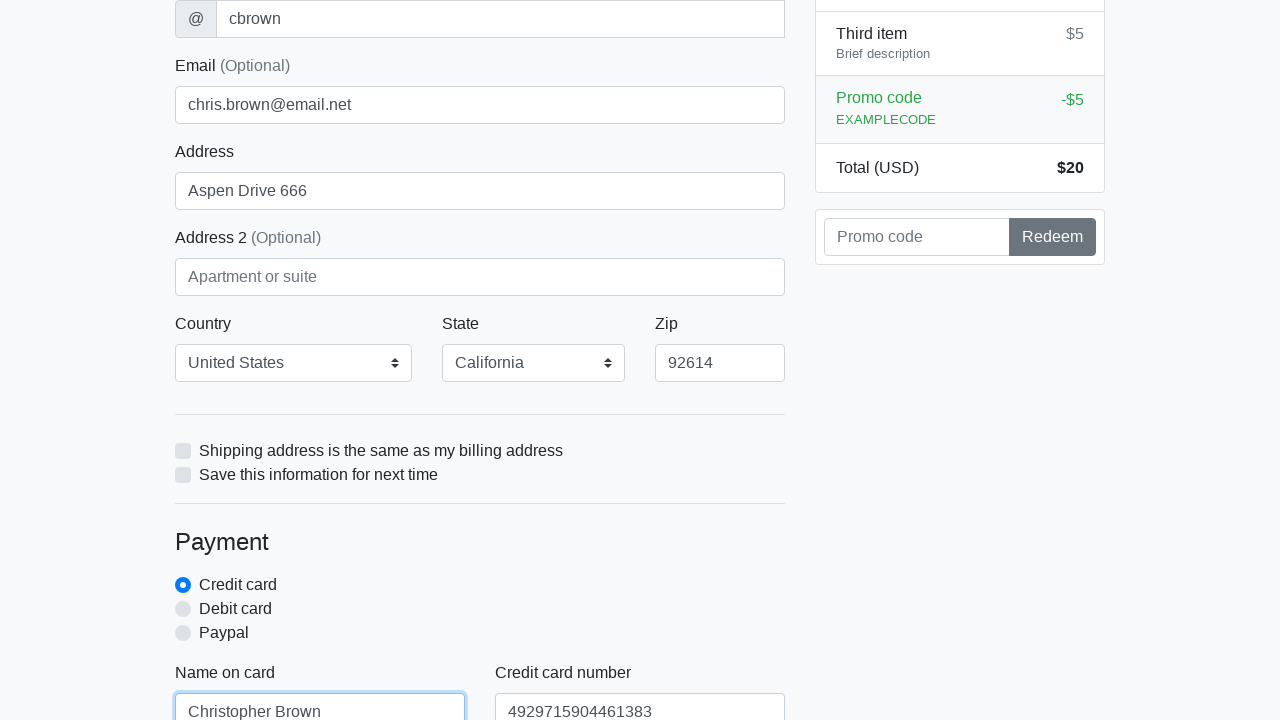

Filled credit card expiration field with '04/2024' on #cc-expiration
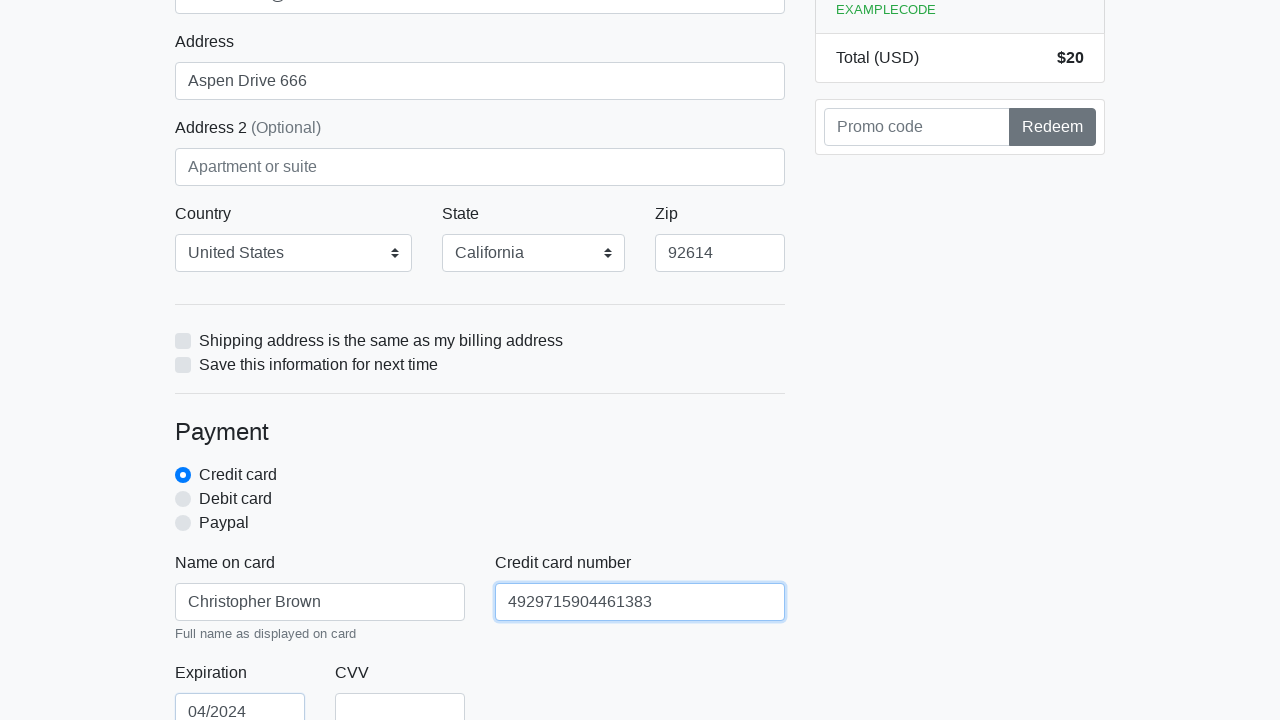

Filled credit card CVV field with '802' on #cc-cvv
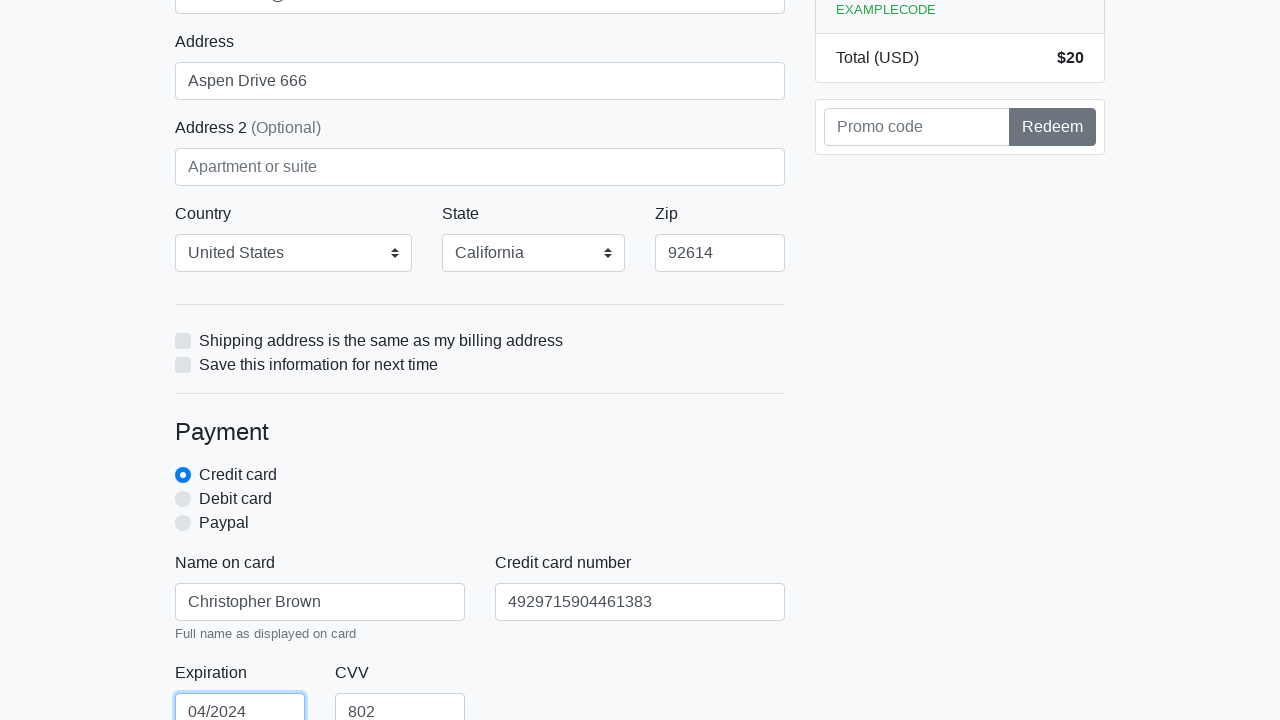

Clicked checkout form submit button at (480, 500) on xpath=/html/body/div/div[2]/div[2]/form/button
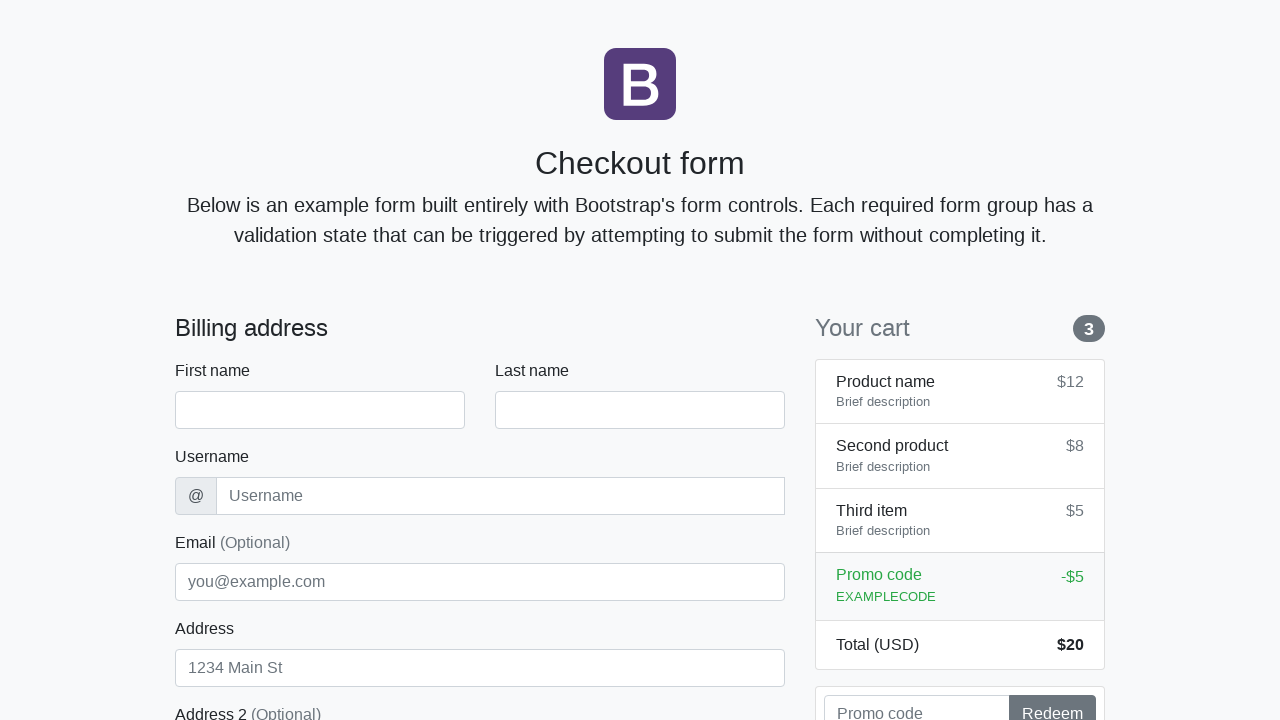

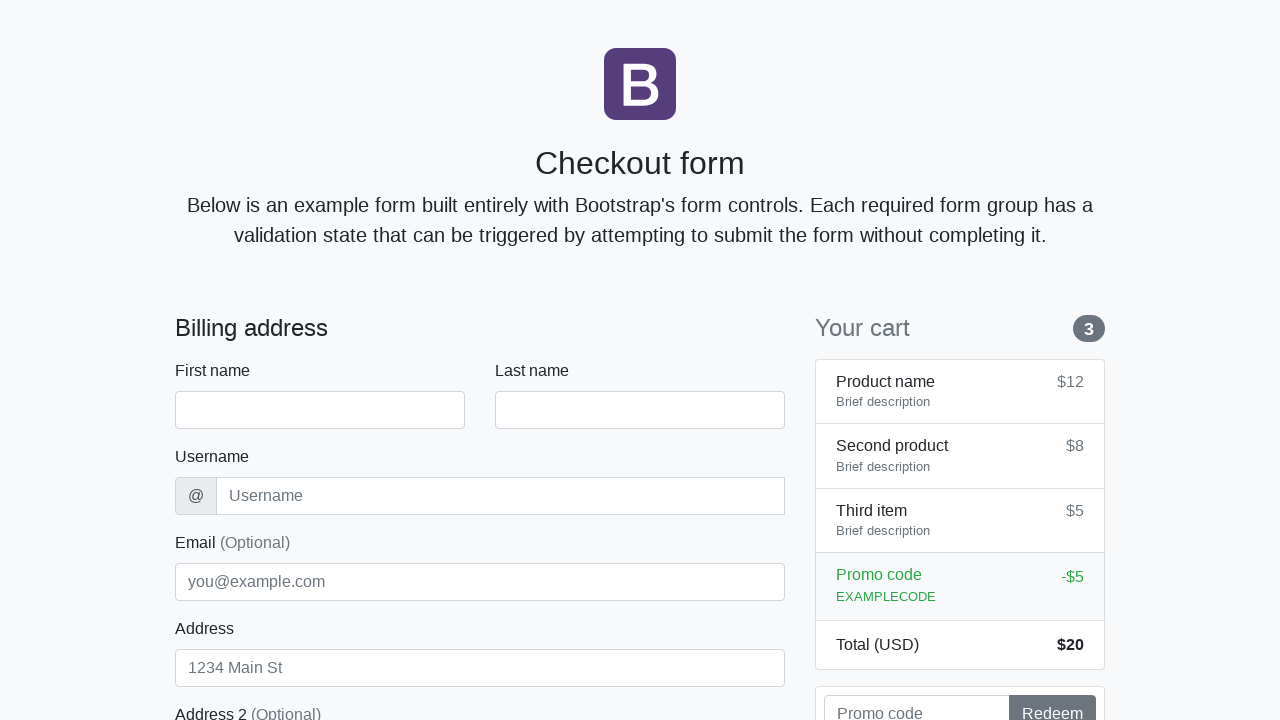